Iterates through all download links on the page and clicks each one that doesn't contain "5mb" in the text

Starting URL: https://the-internet.herokuapp.com/download

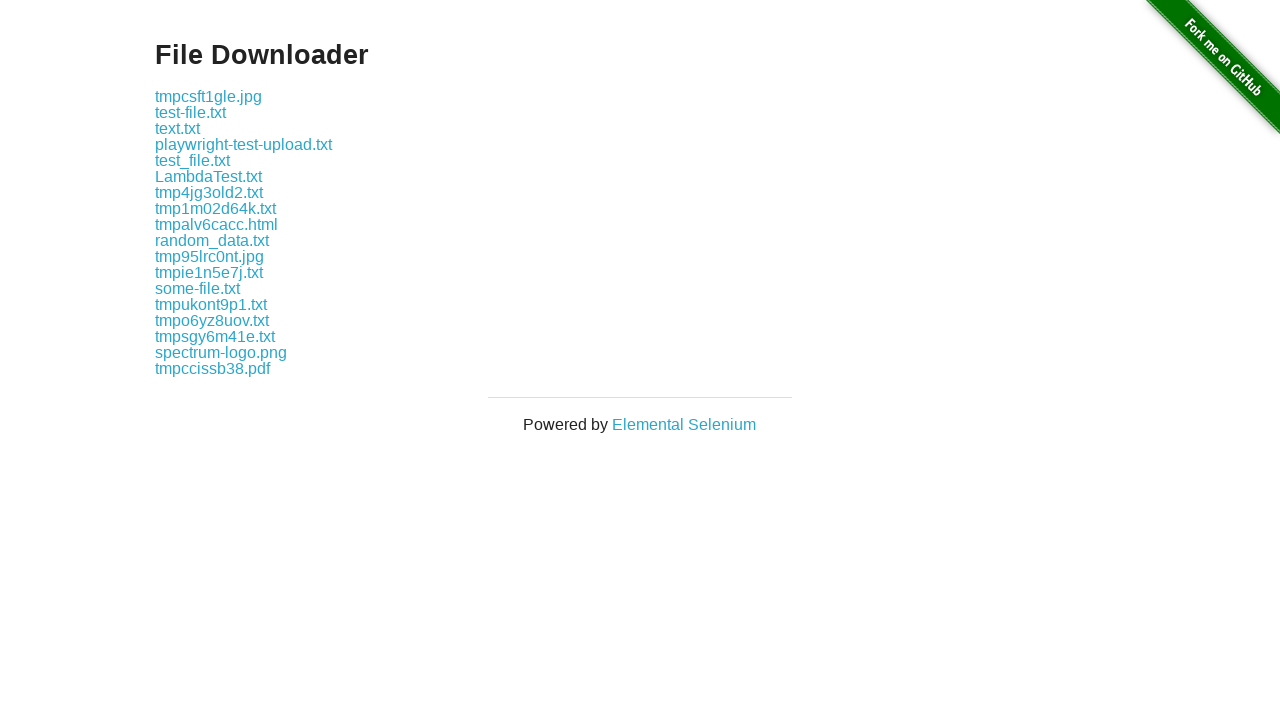

Navigated to download page
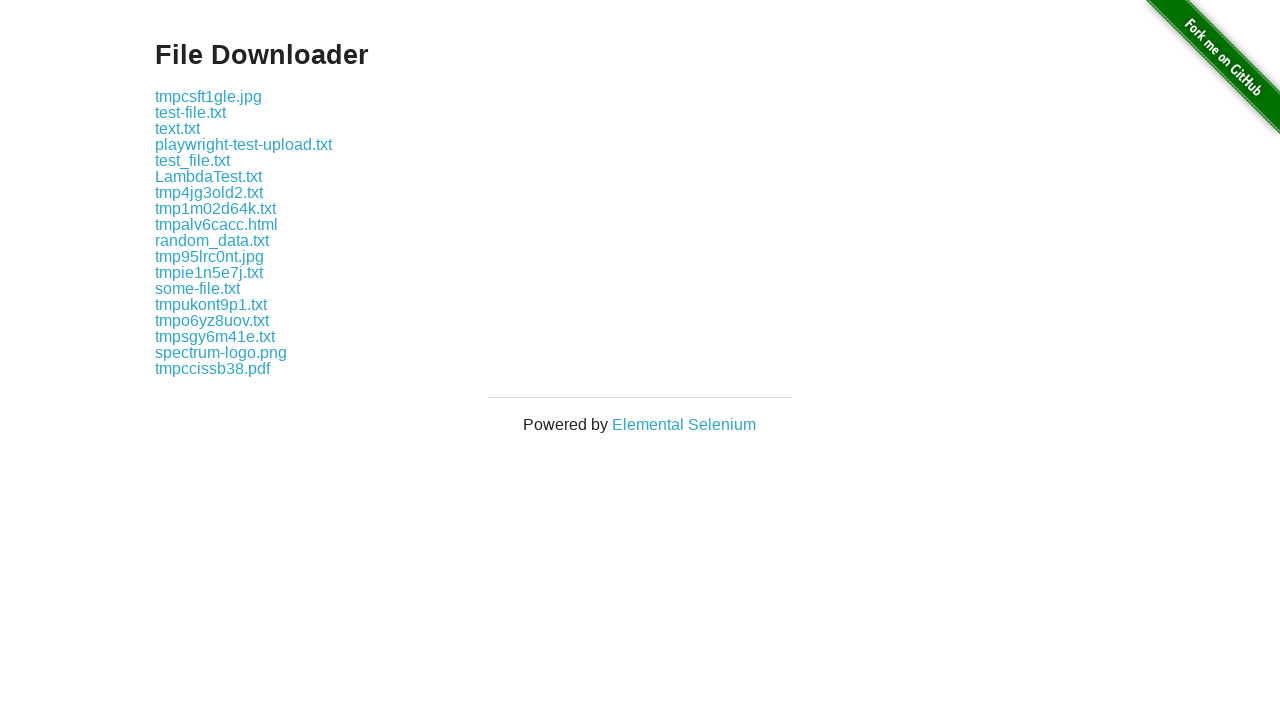

Retrieved all download links from page
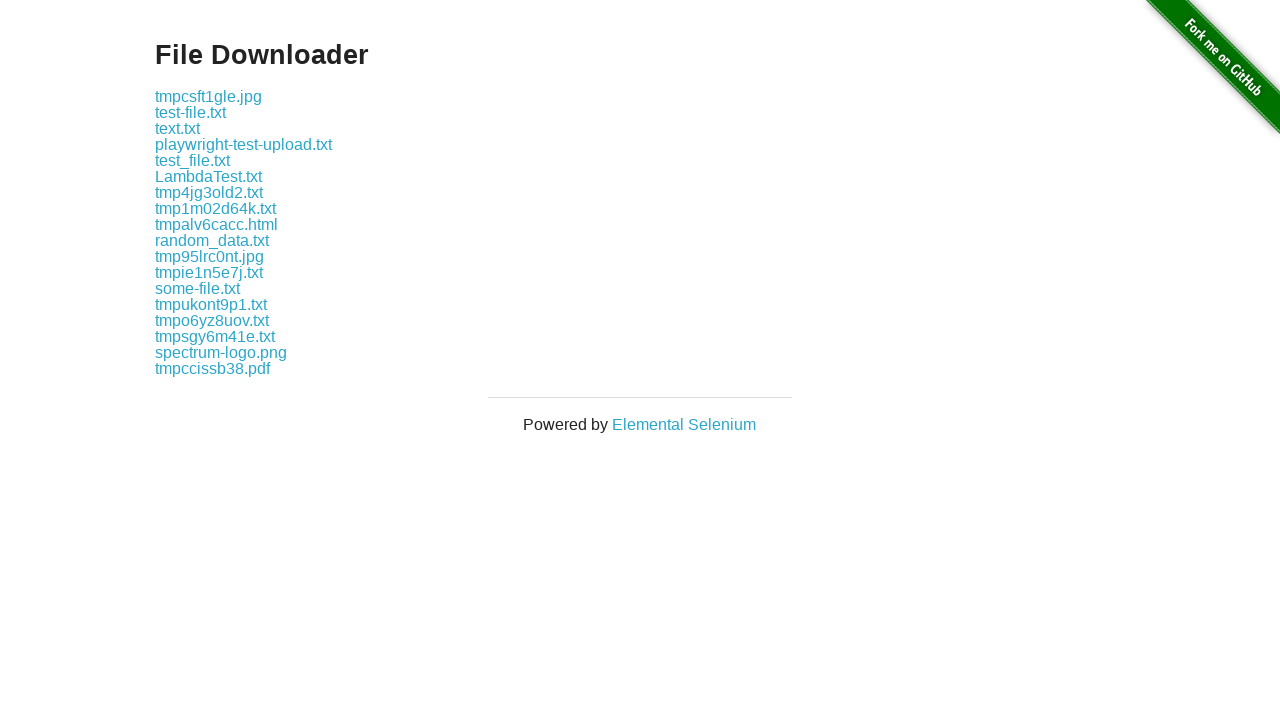

Clicked download link: tmpcsft1gle.jpg at (208, 96) on a >> nth=1
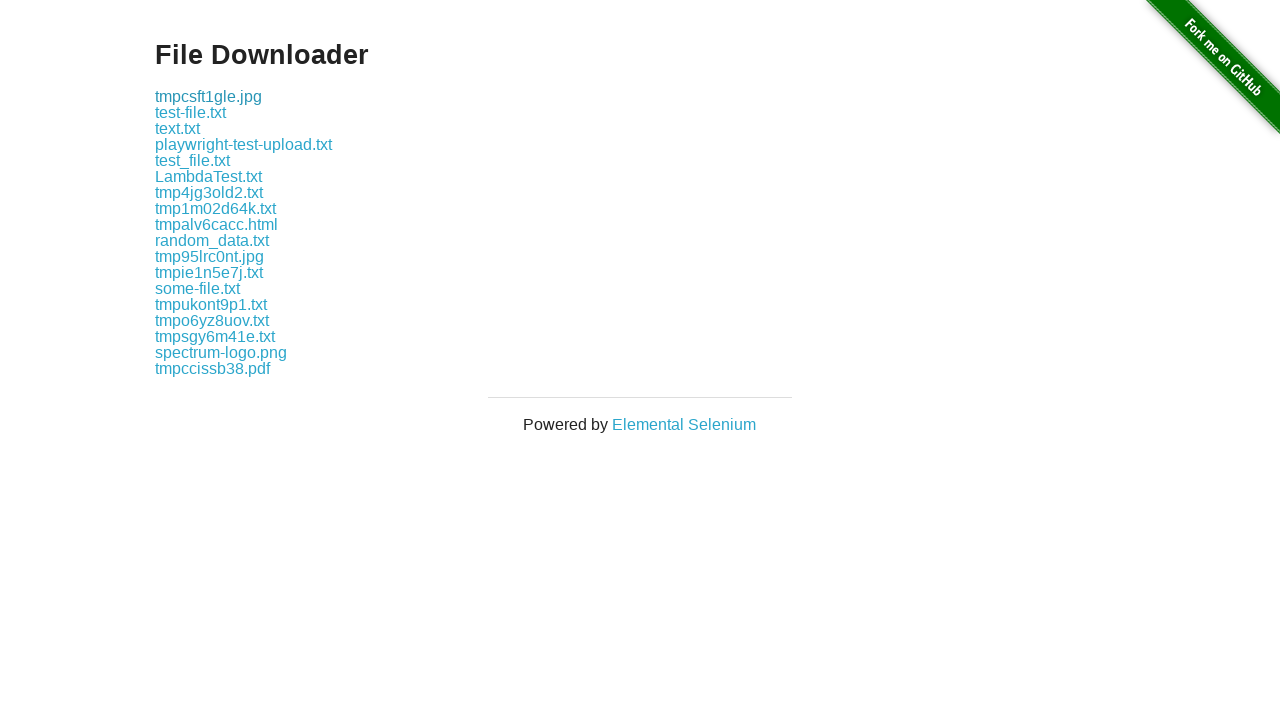

Waited 2 seconds after clicking tmpcsft1gle.jpg
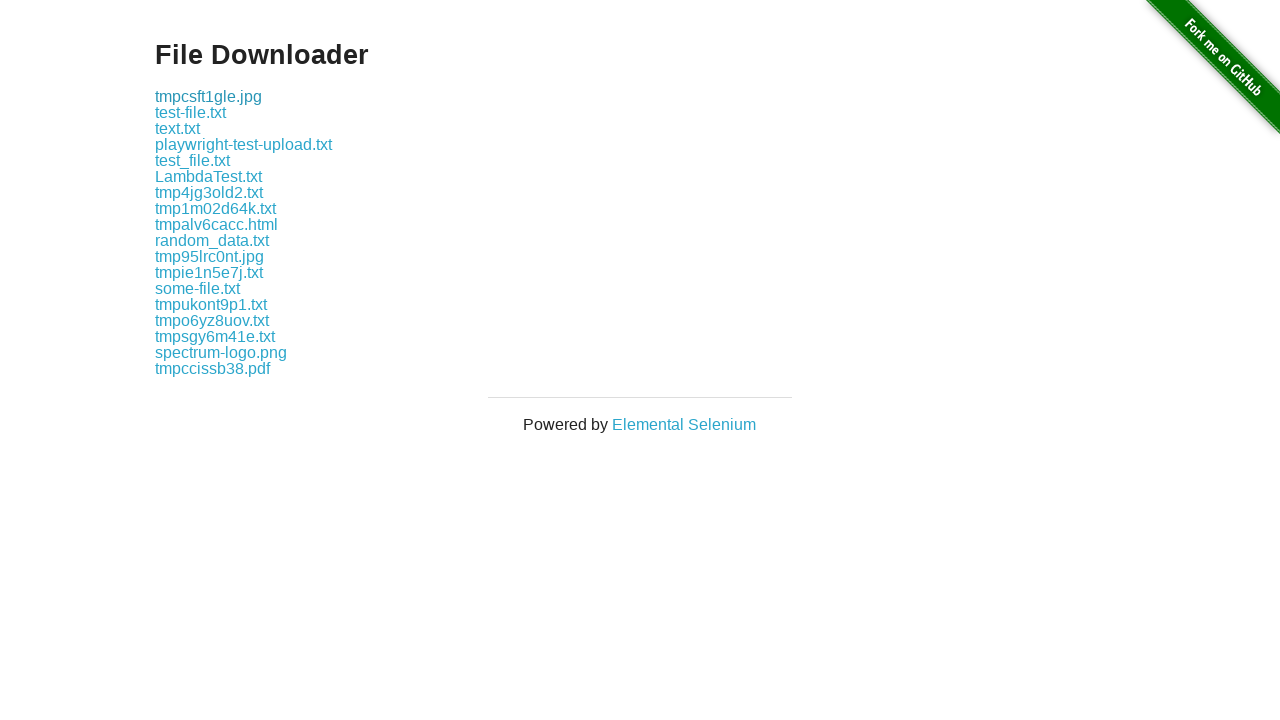

Clicked download link: test-file.txt at (190, 112) on a >> nth=2
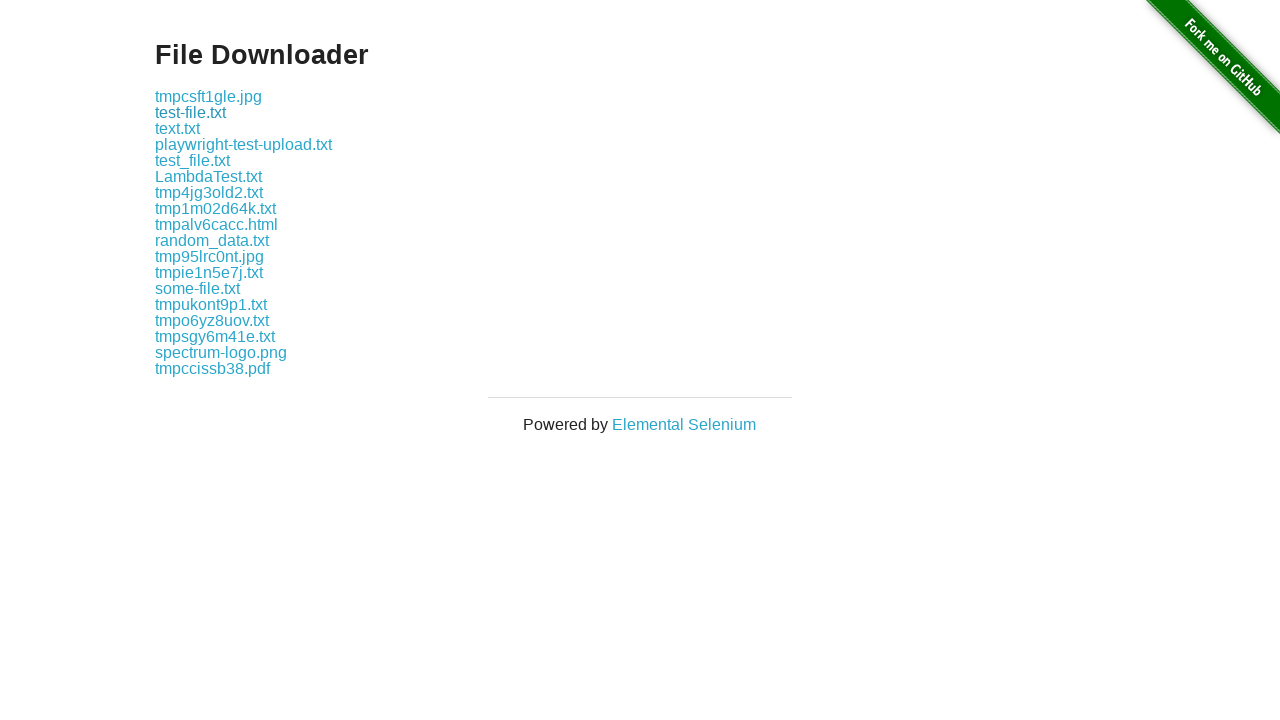

Waited 2 seconds after clicking test-file.txt
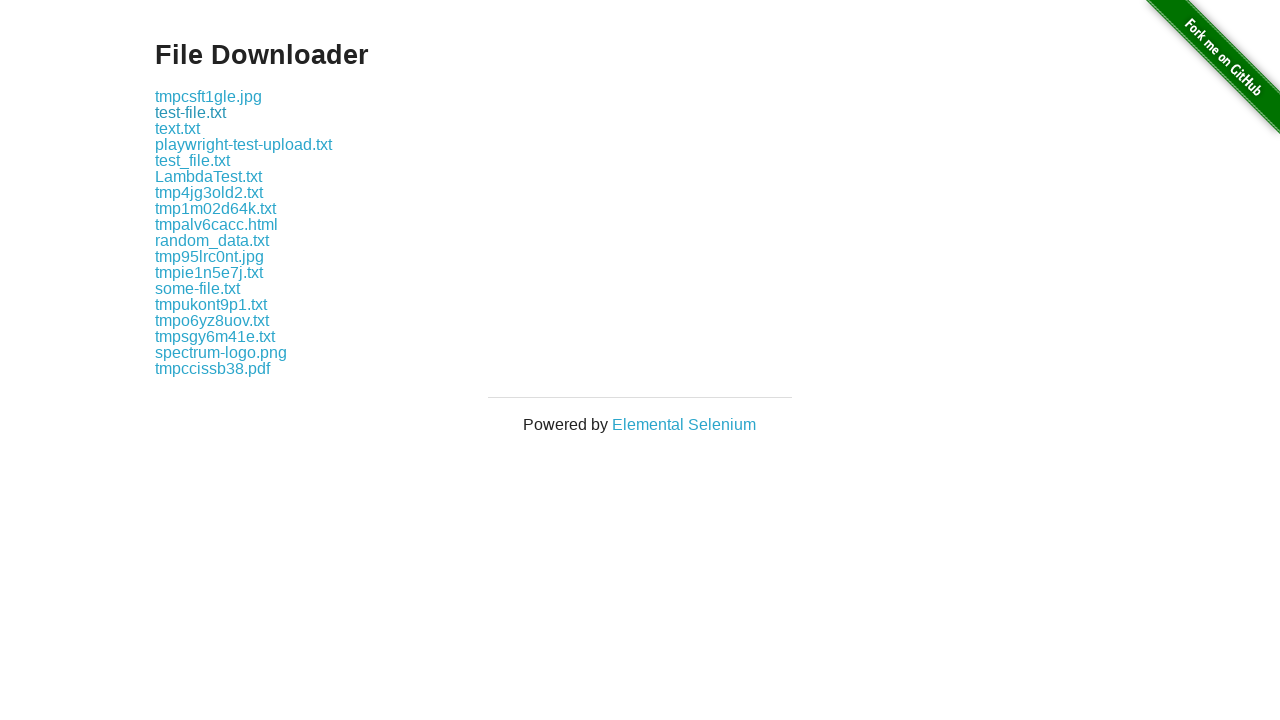

Clicked download link: text.txt at (178, 128) on a >> nth=3
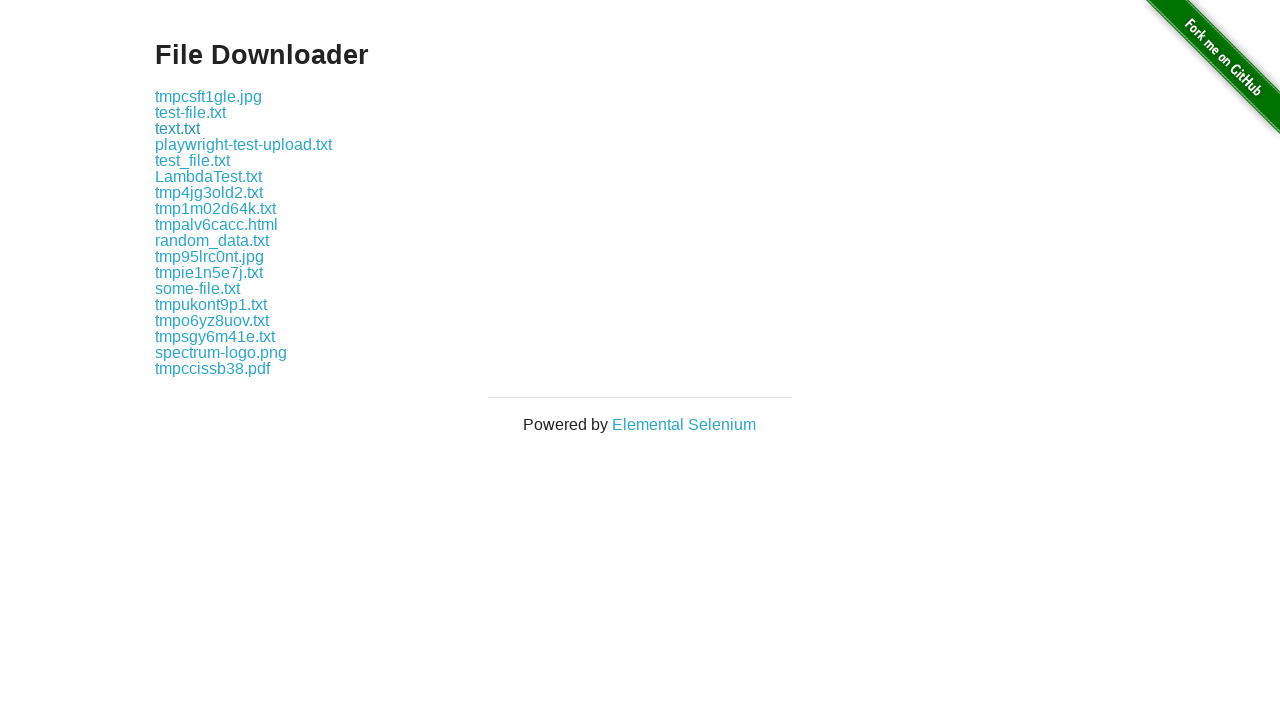

Waited 2 seconds after clicking text.txt
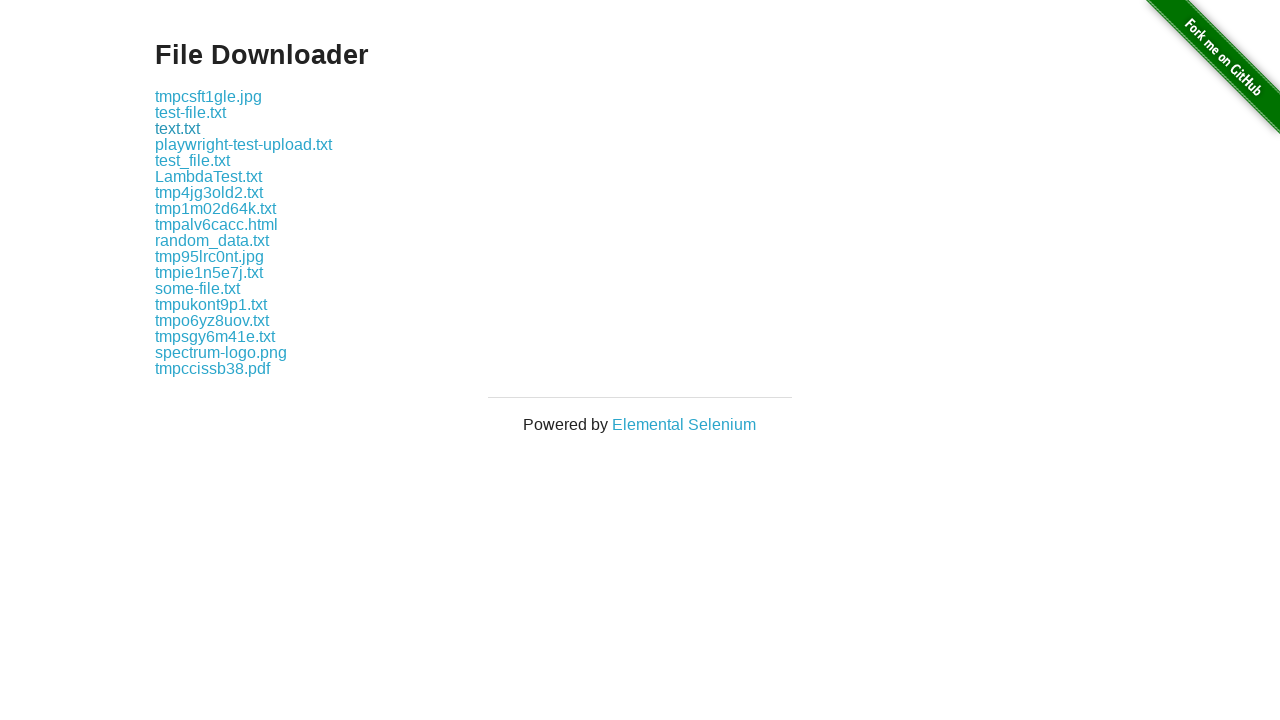

Clicked download link: playwright-test-upload.txt at (244, 144) on a >> nth=4
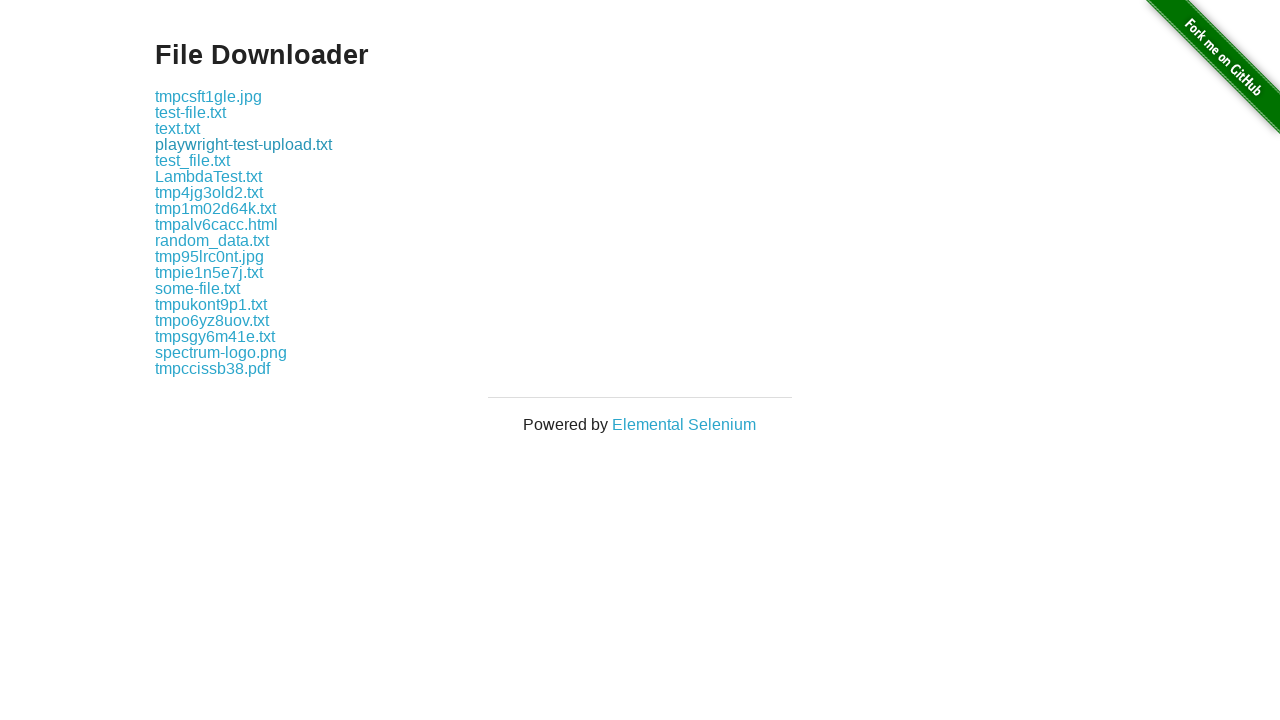

Waited 2 seconds after clicking playwright-test-upload.txt
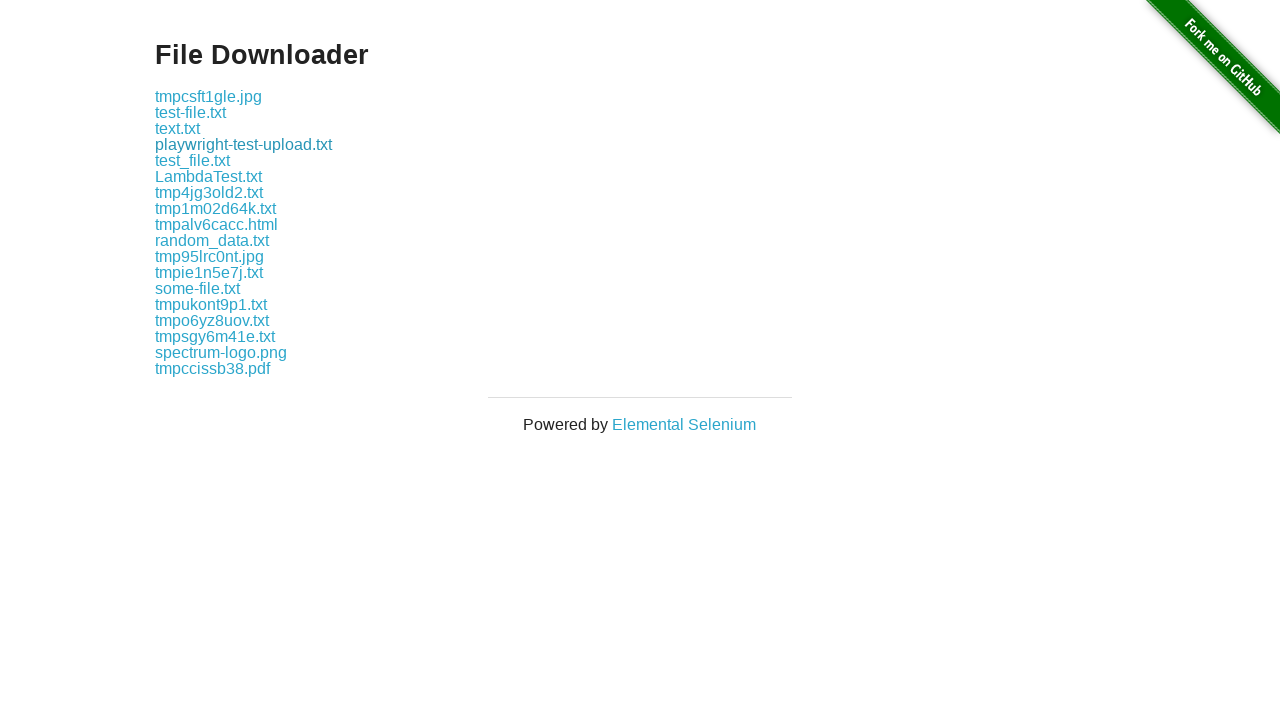

Clicked download link: test_file.txt at (192, 160) on a >> nth=5
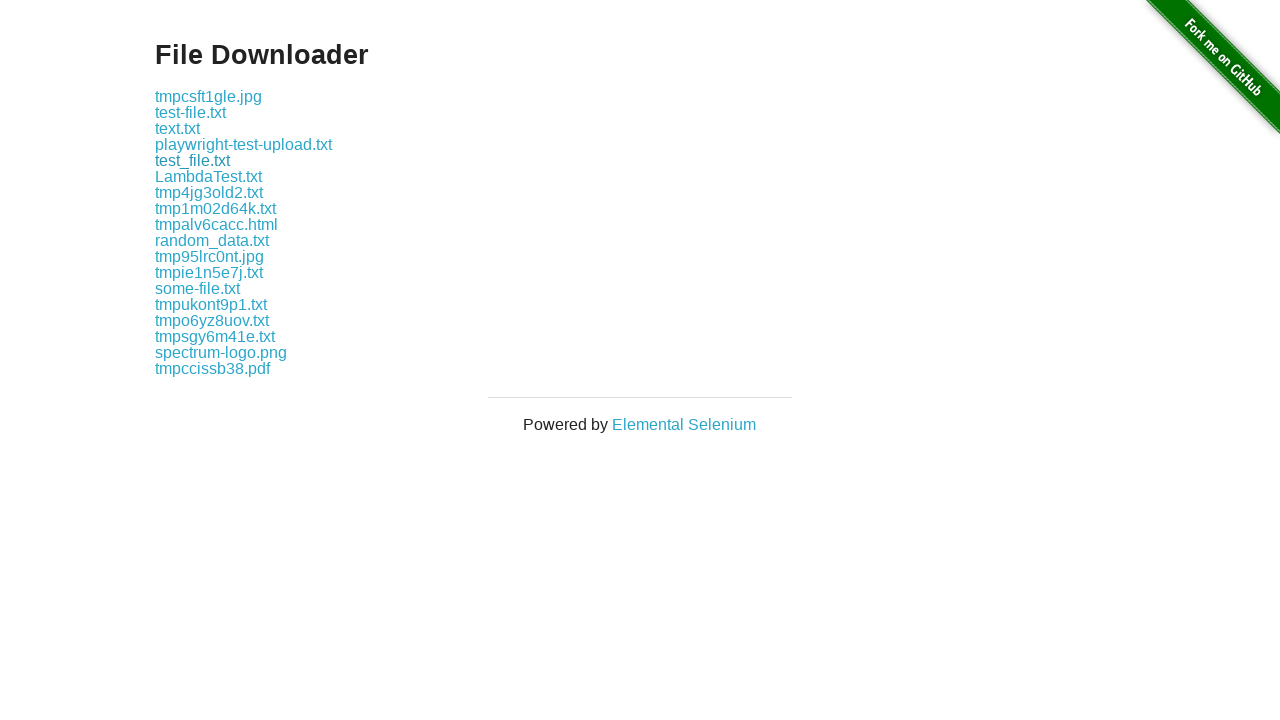

Waited 2 seconds after clicking test_file.txt
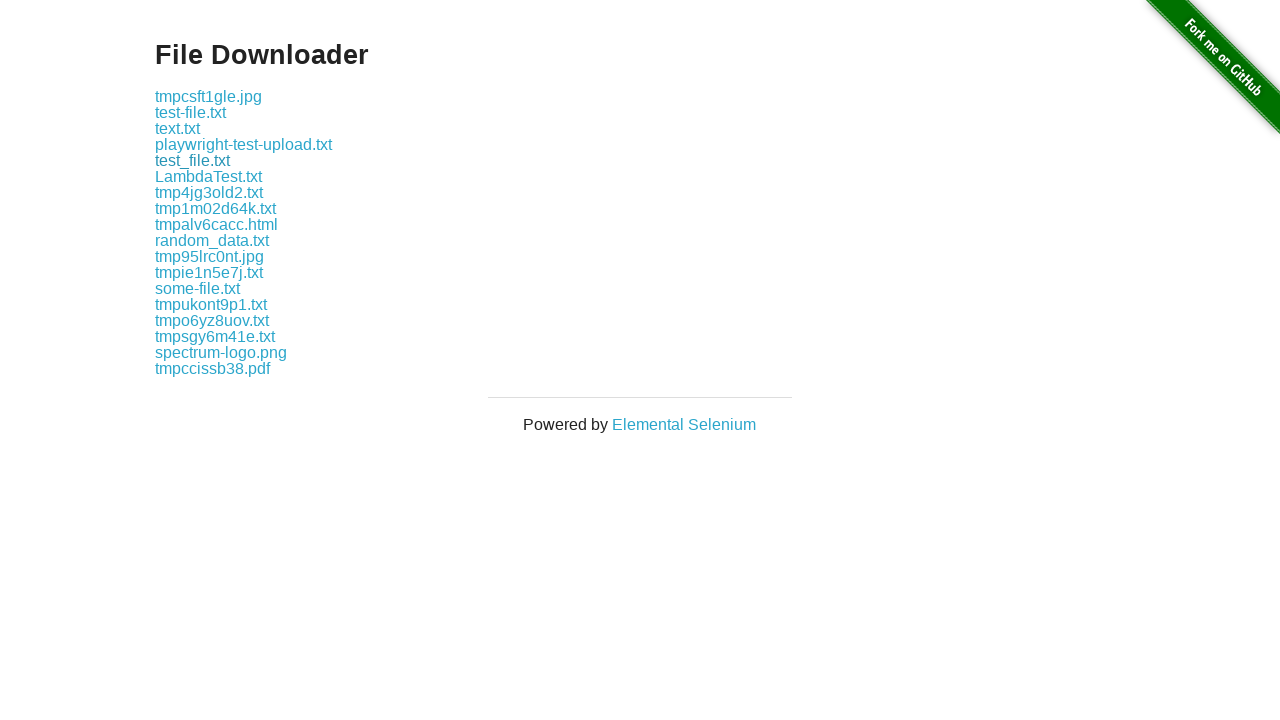

Clicked download link: LambdaTest.txt at (208, 176) on a >> nth=6
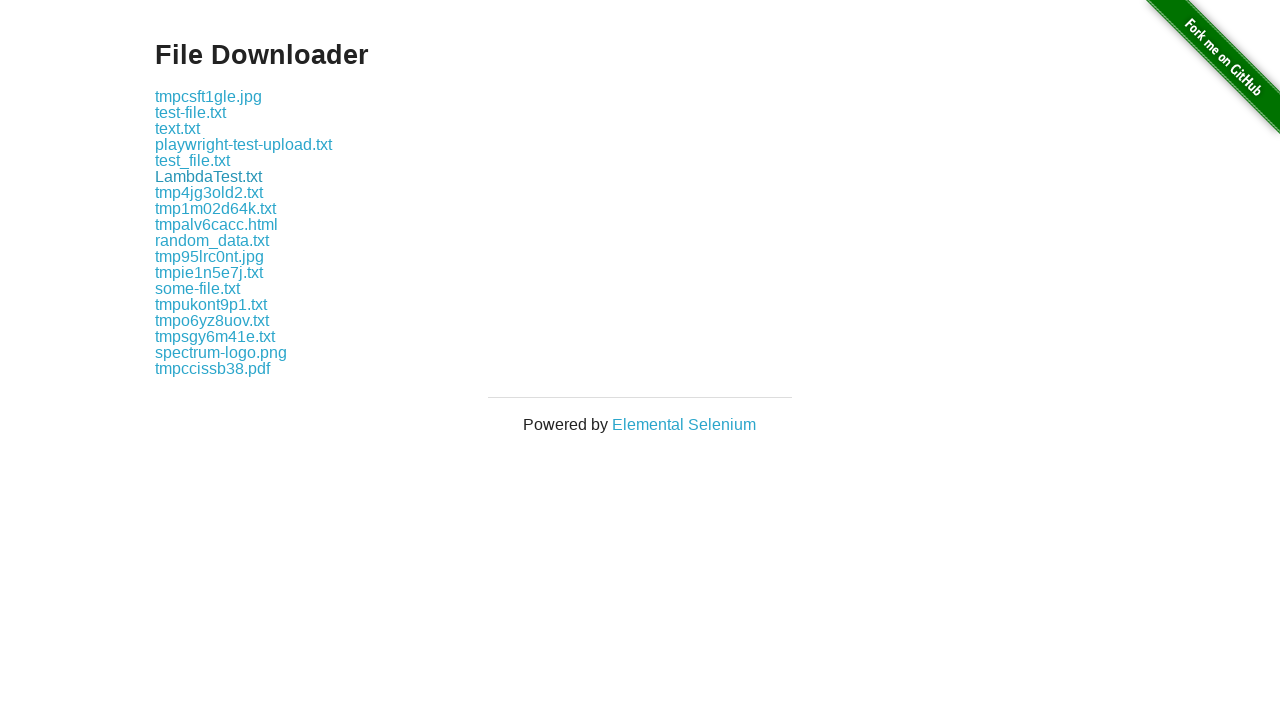

Waited 2 seconds after clicking LambdaTest.txt
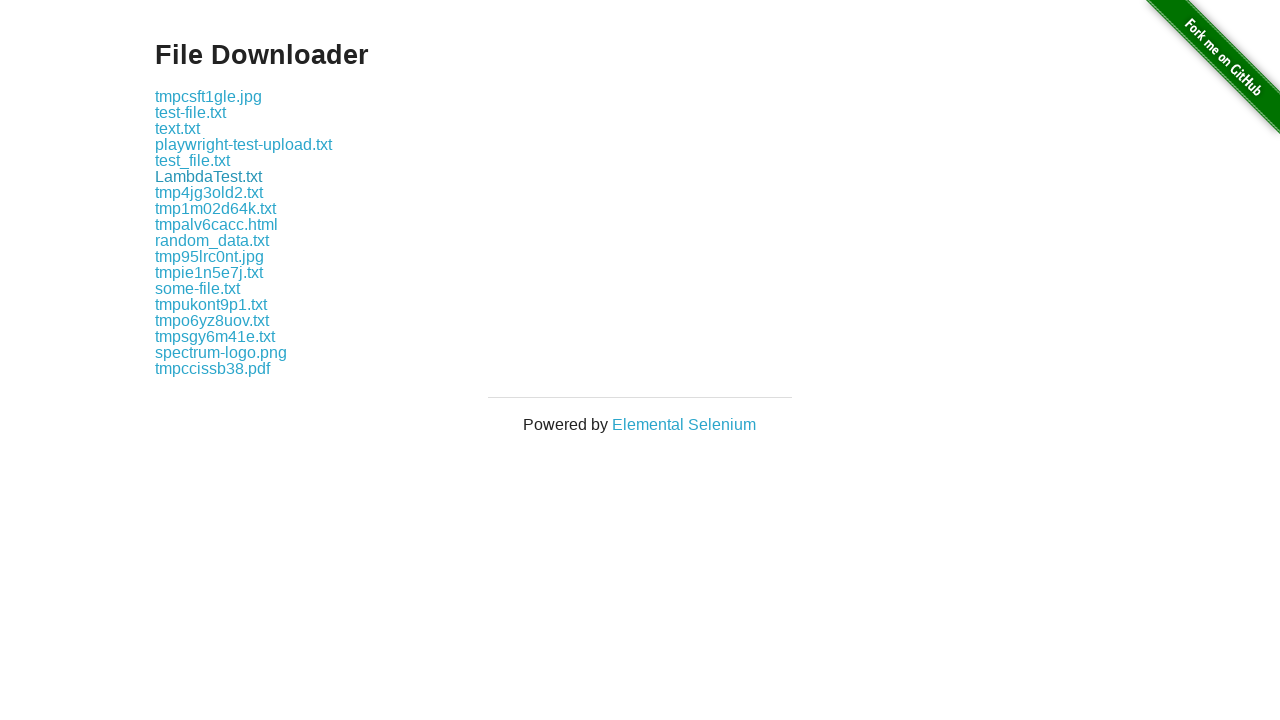

Clicked download link: tmp4jg3old2.txt at (209, 192) on a >> nth=7
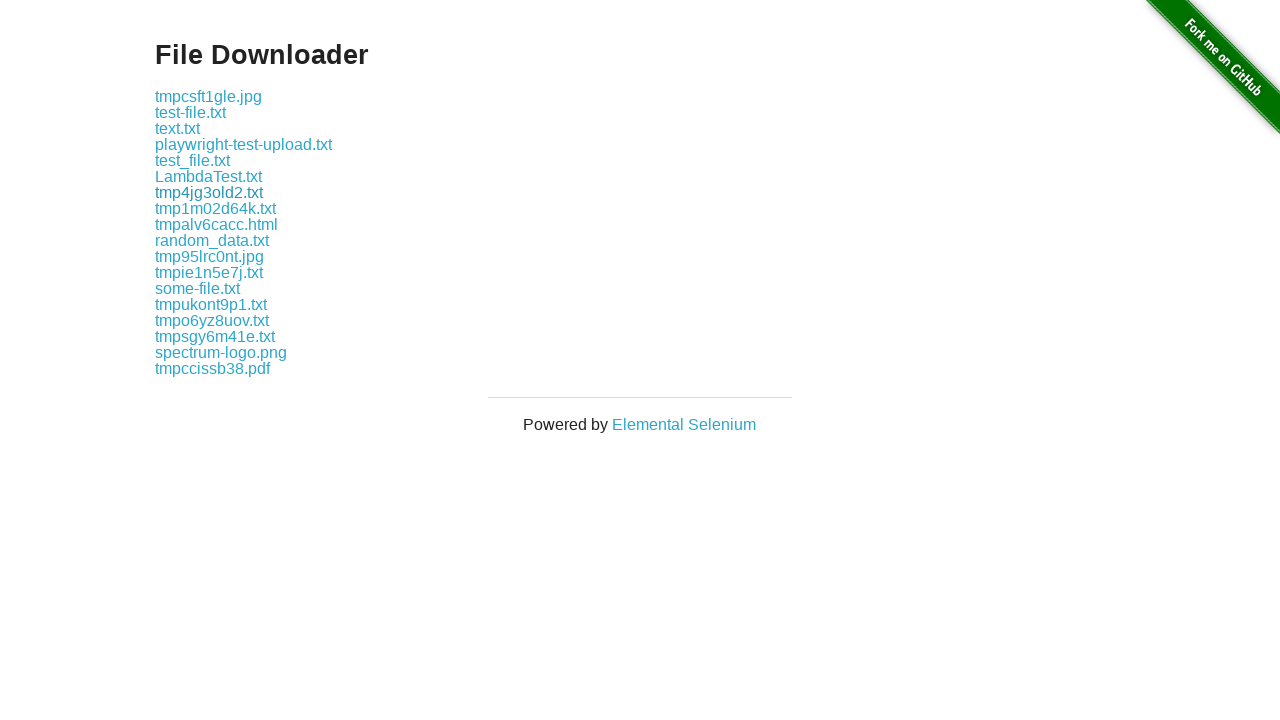

Waited 2 seconds after clicking tmp4jg3old2.txt
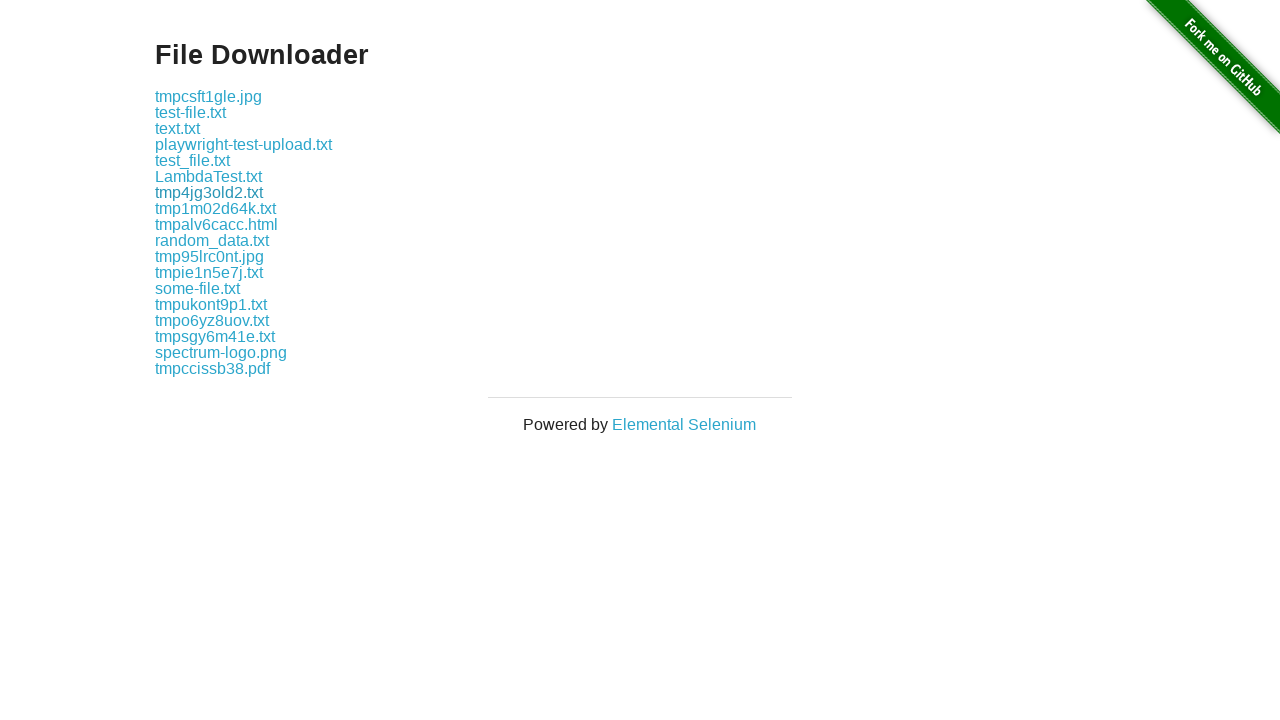

Clicked download link: tmp1m02d64k.txt at (216, 208) on a >> nth=8
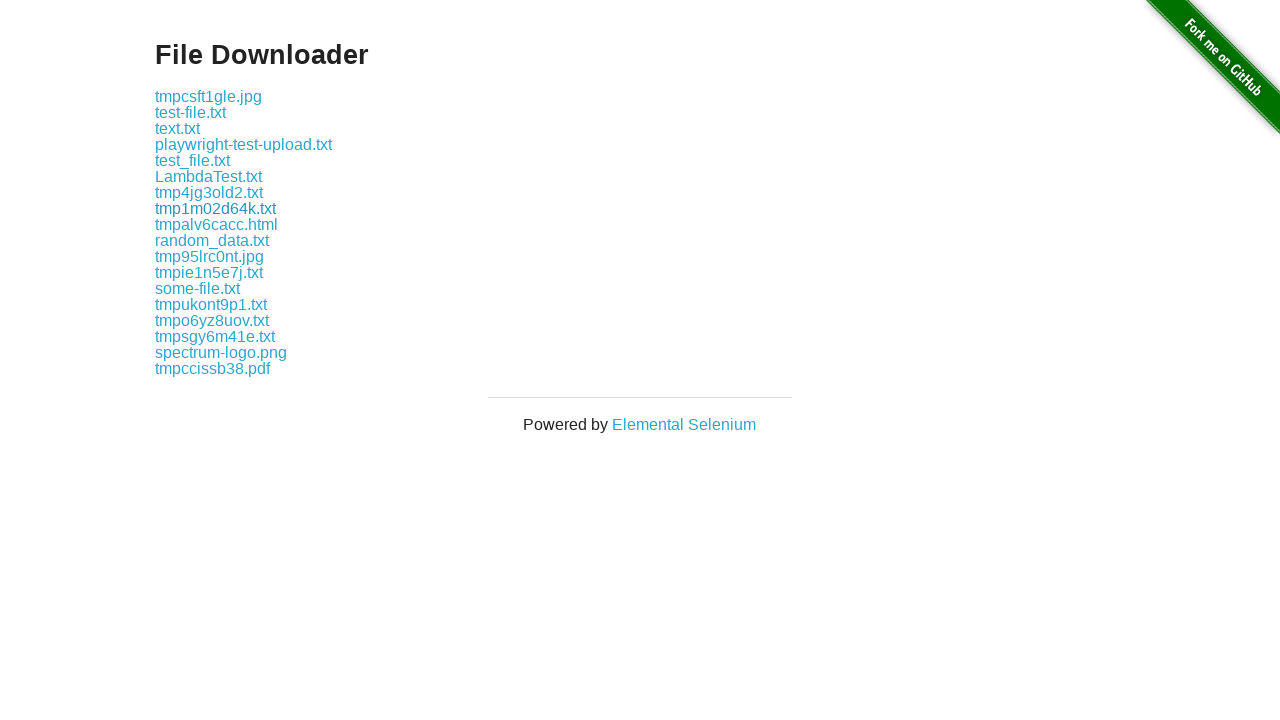

Waited 2 seconds after clicking tmp1m02d64k.txt
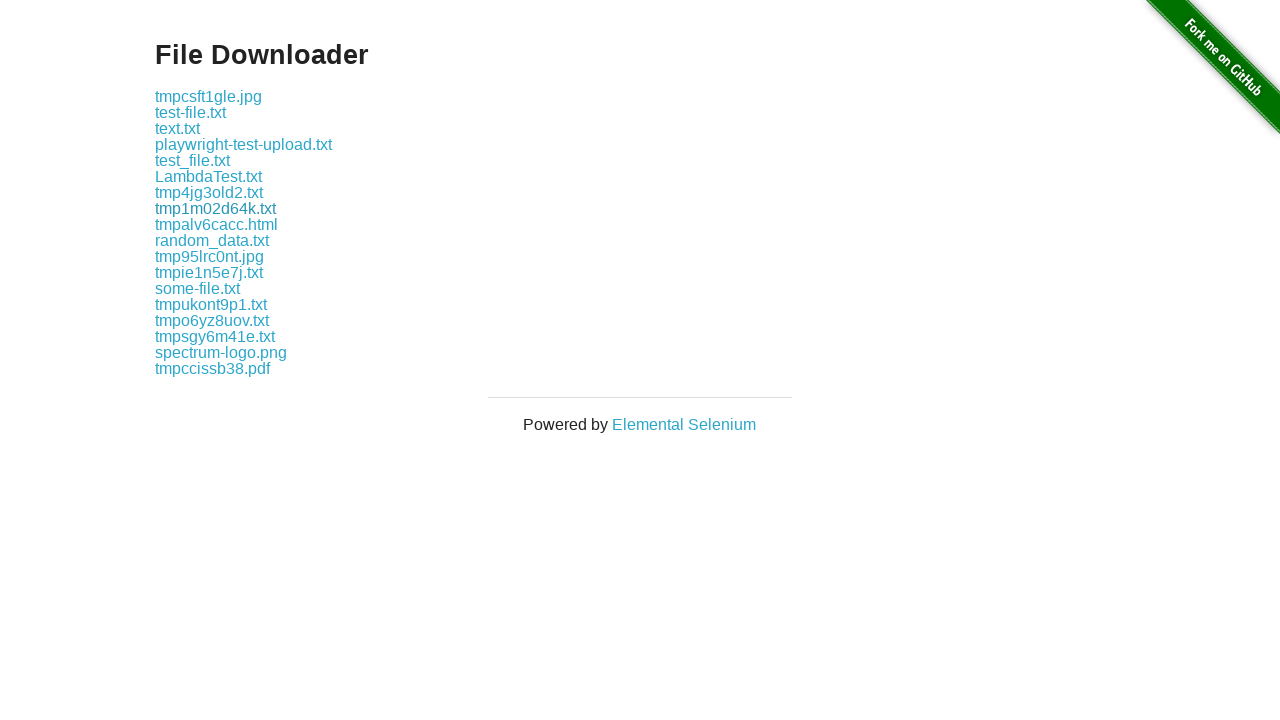

Clicked download link: tmpalv6cacc.html at (216, 224) on a >> nth=9
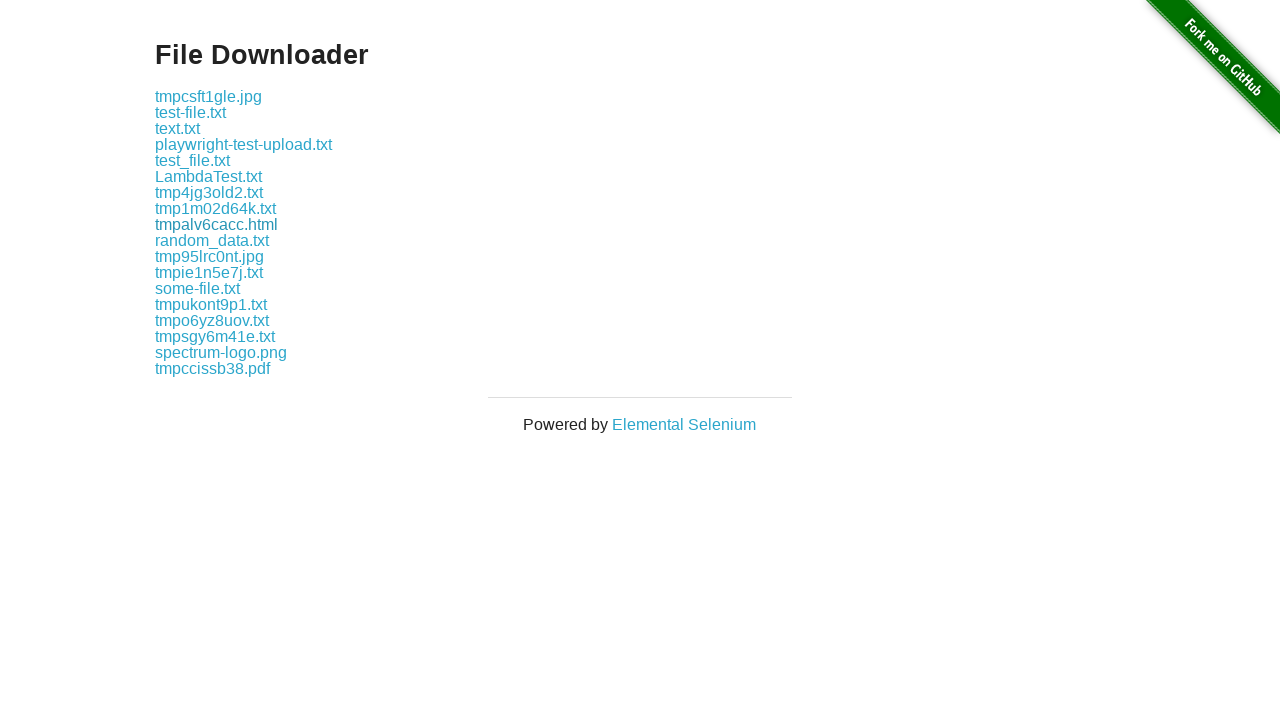

Waited 2 seconds after clicking tmpalv6cacc.html
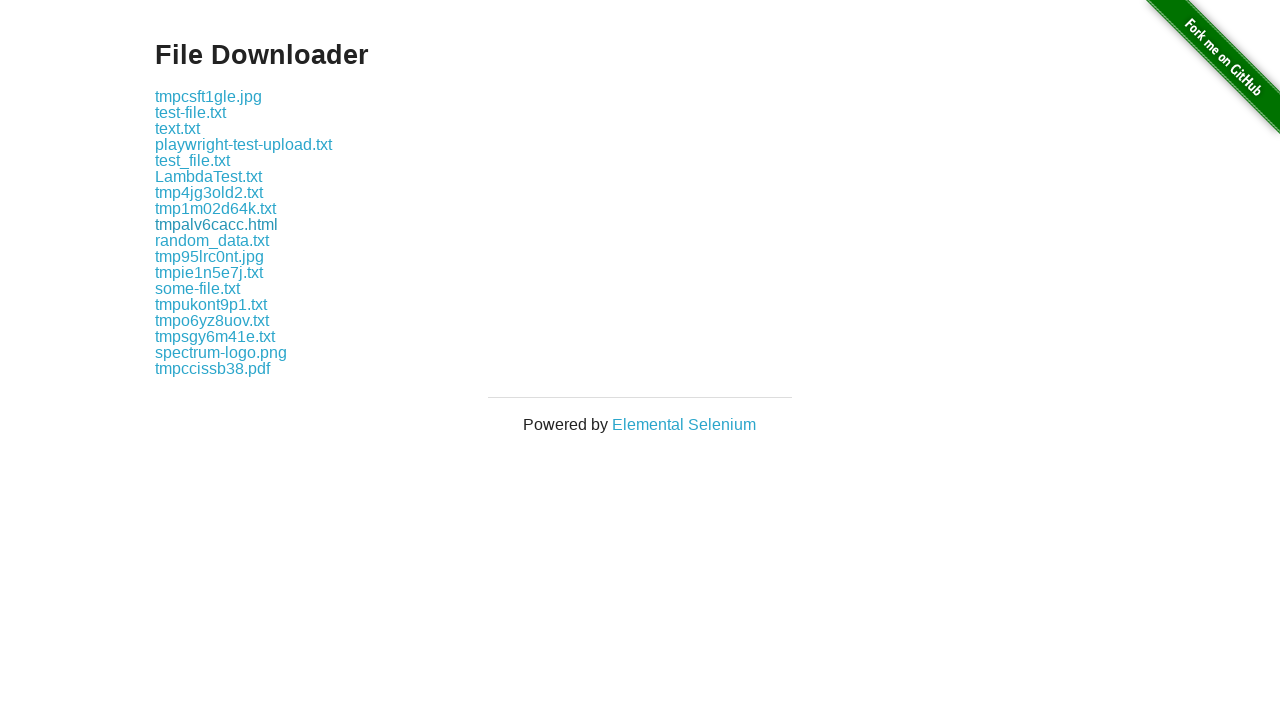

Clicked download link: random_data.txt at (212, 240) on a >> nth=10
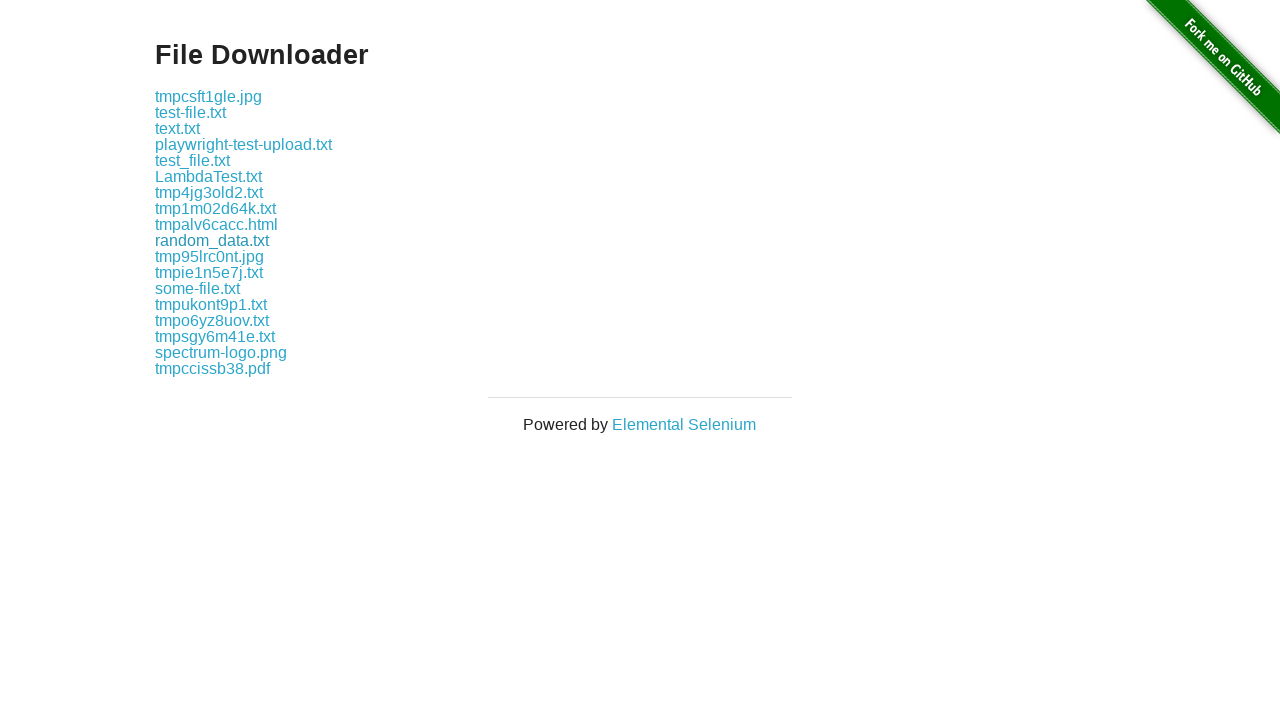

Waited 2 seconds after clicking random_data.txt
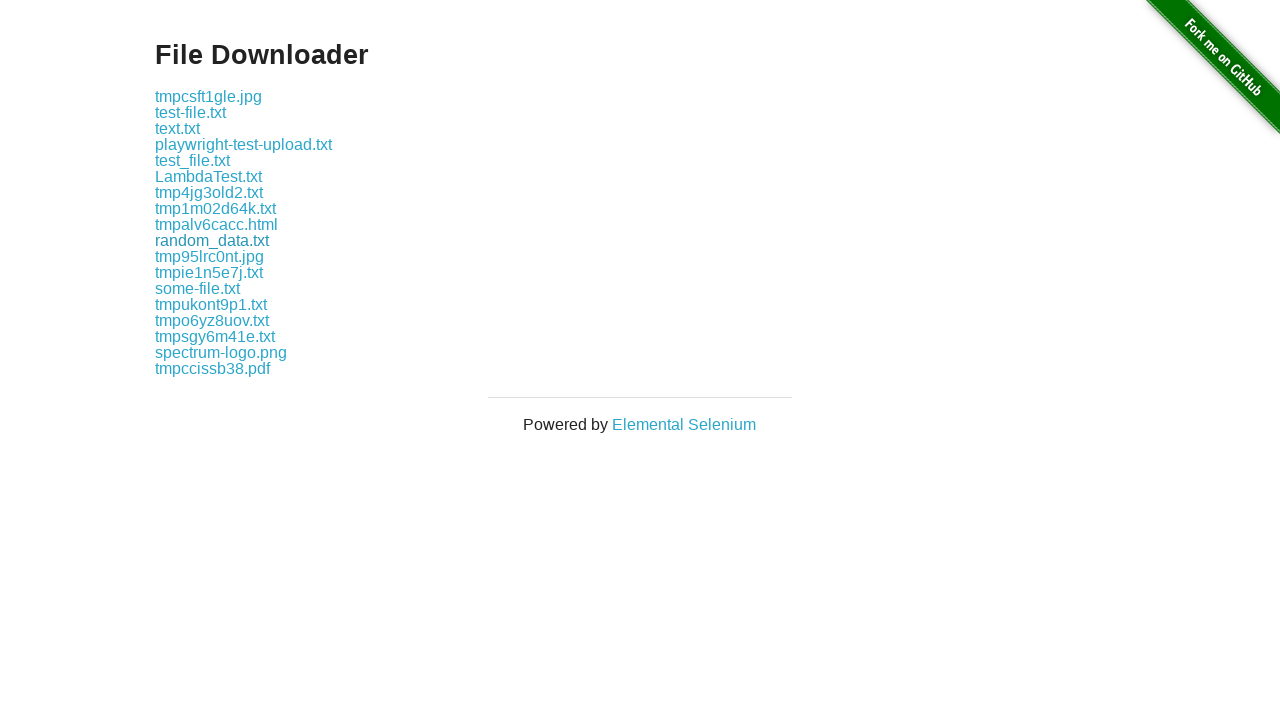

Clicked download link: tmp95lrc0nt.jpg at (210, 256) on a >> nth=11
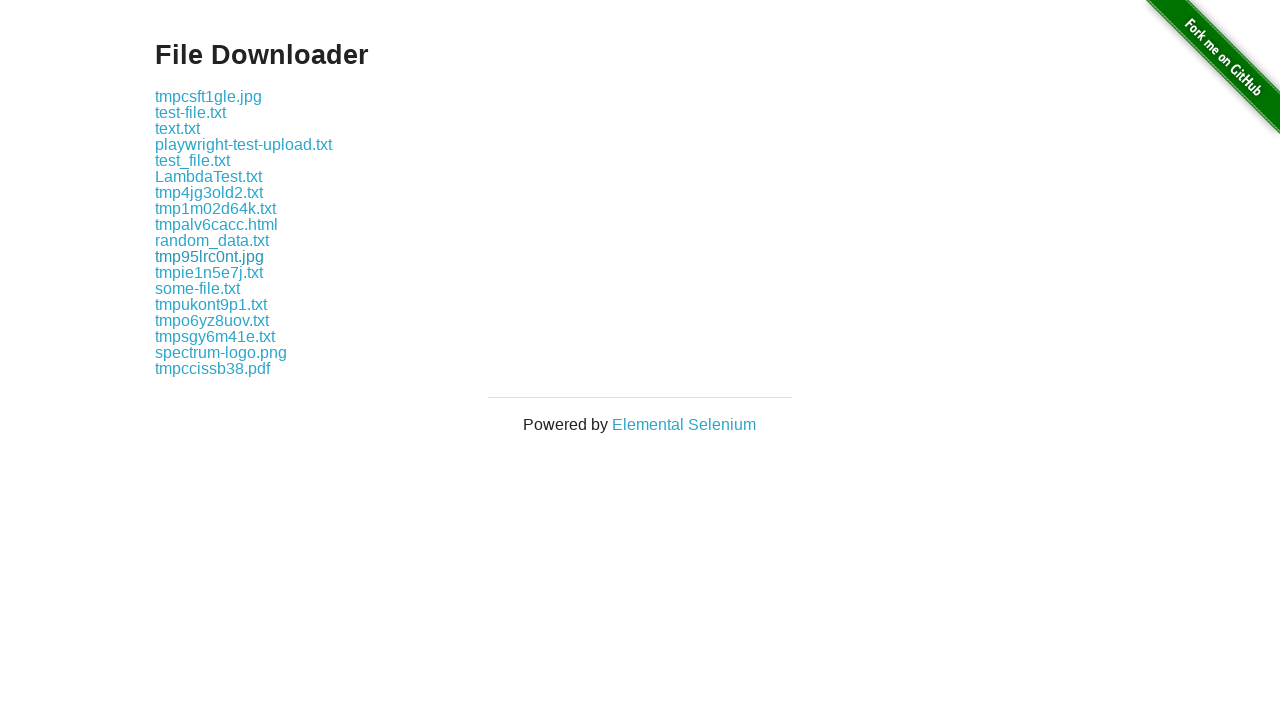

Waited 2 seconds after clicking tmp95lrc0nt.jpg
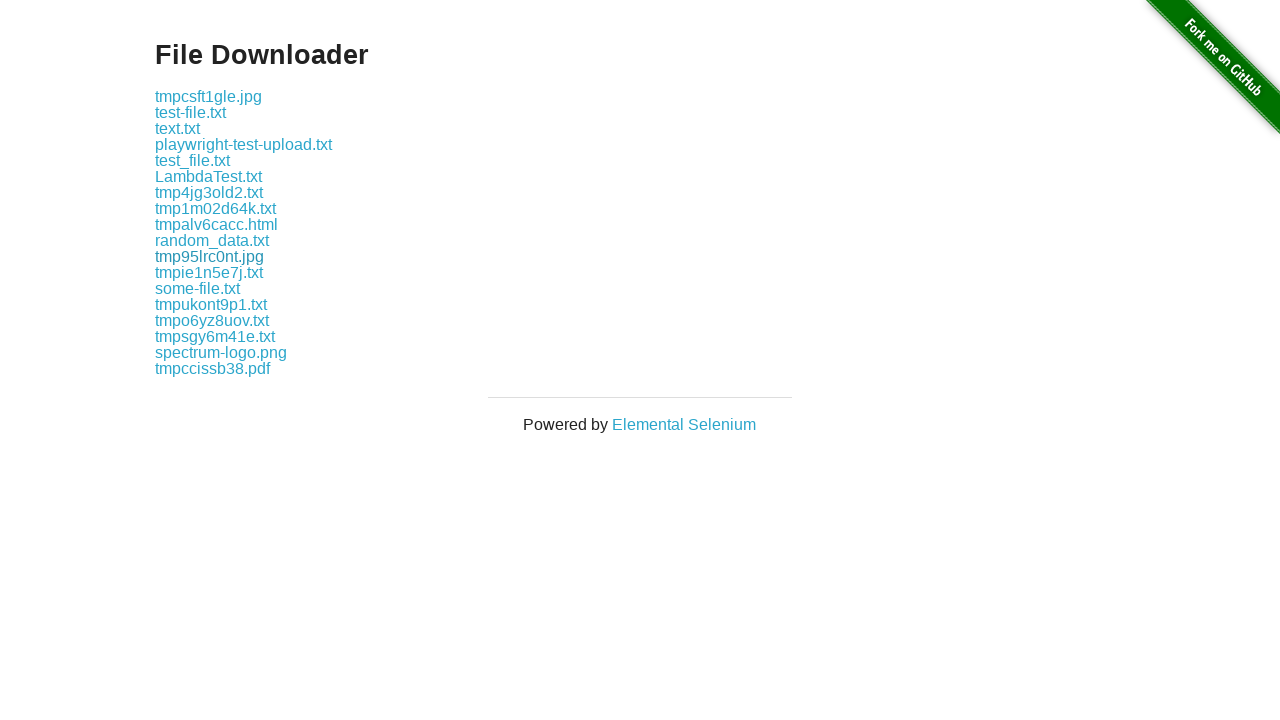

Clicked download link: tmpie1n5e7j.txt at (209, 272) on a >> nth=12
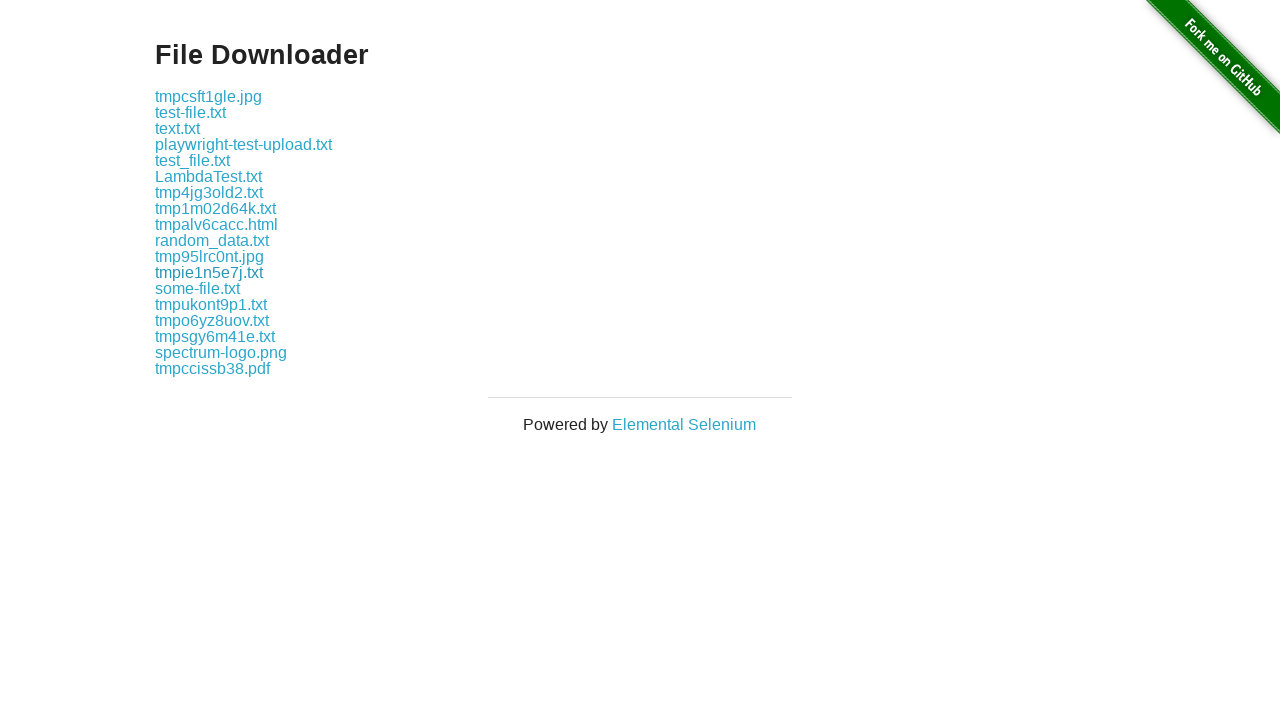

Waited 2 seconds after clicking tmpie1n5e7j.txt
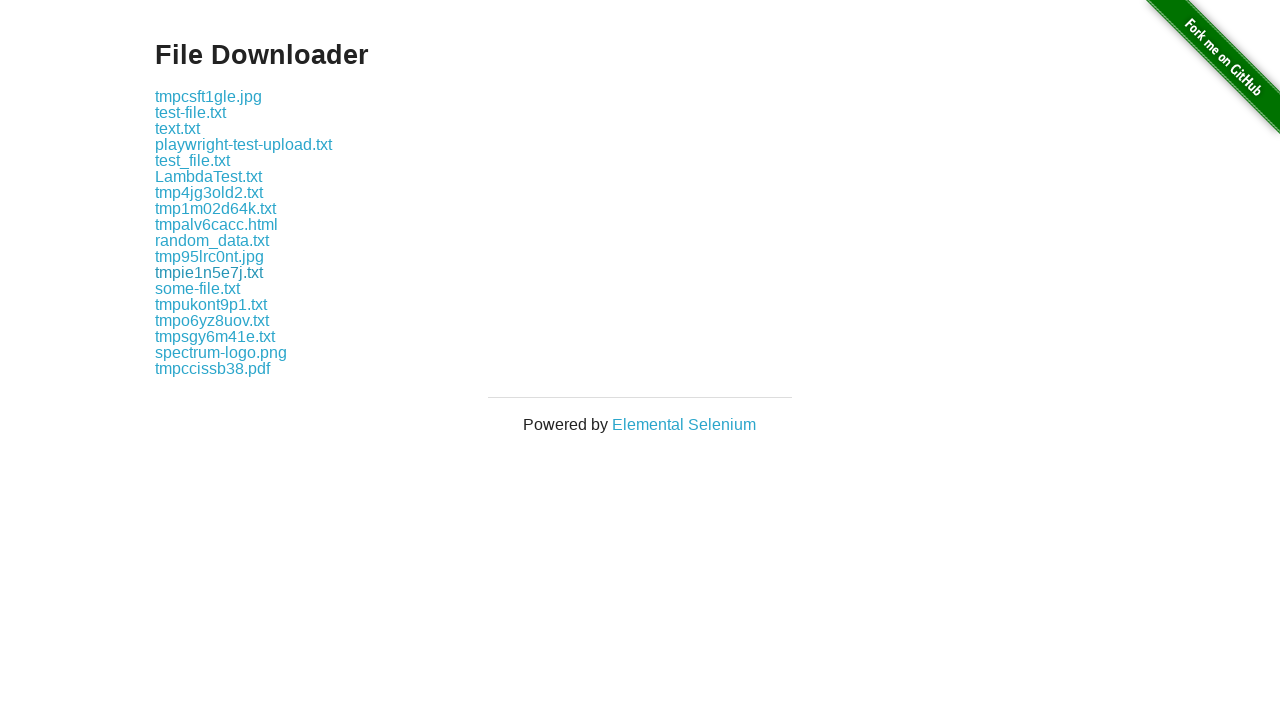

Clicked download link: some-file.txt at (198, 288) on a >> nth=13
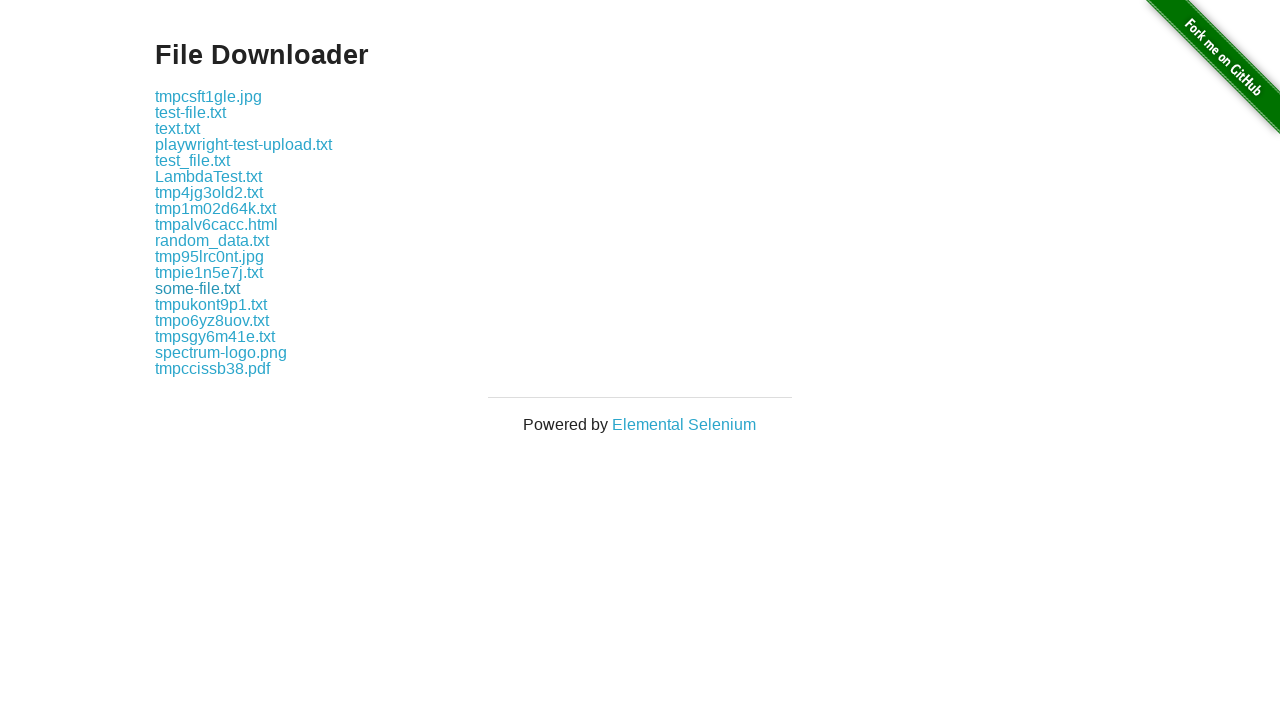

Waited 2 seconds after clicking some-file.txt
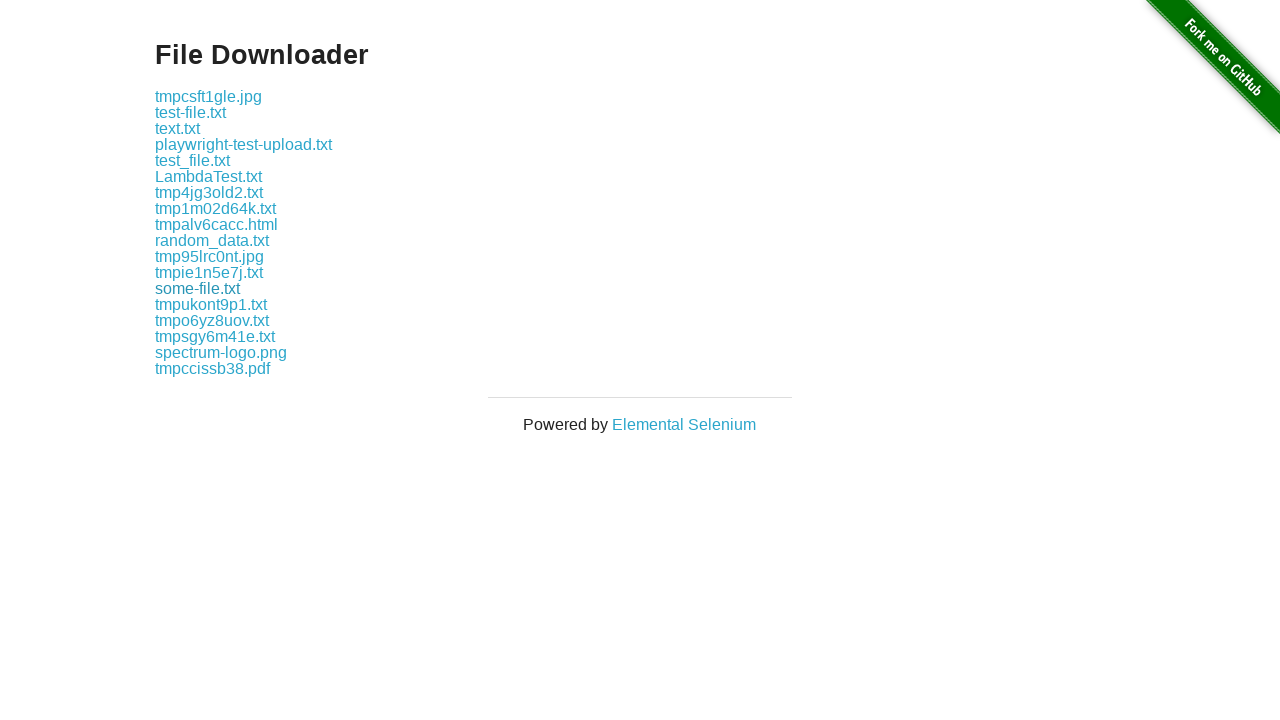

Clicked download link: tmpukont9p1.txt at (211, 304) on a >> nth=14
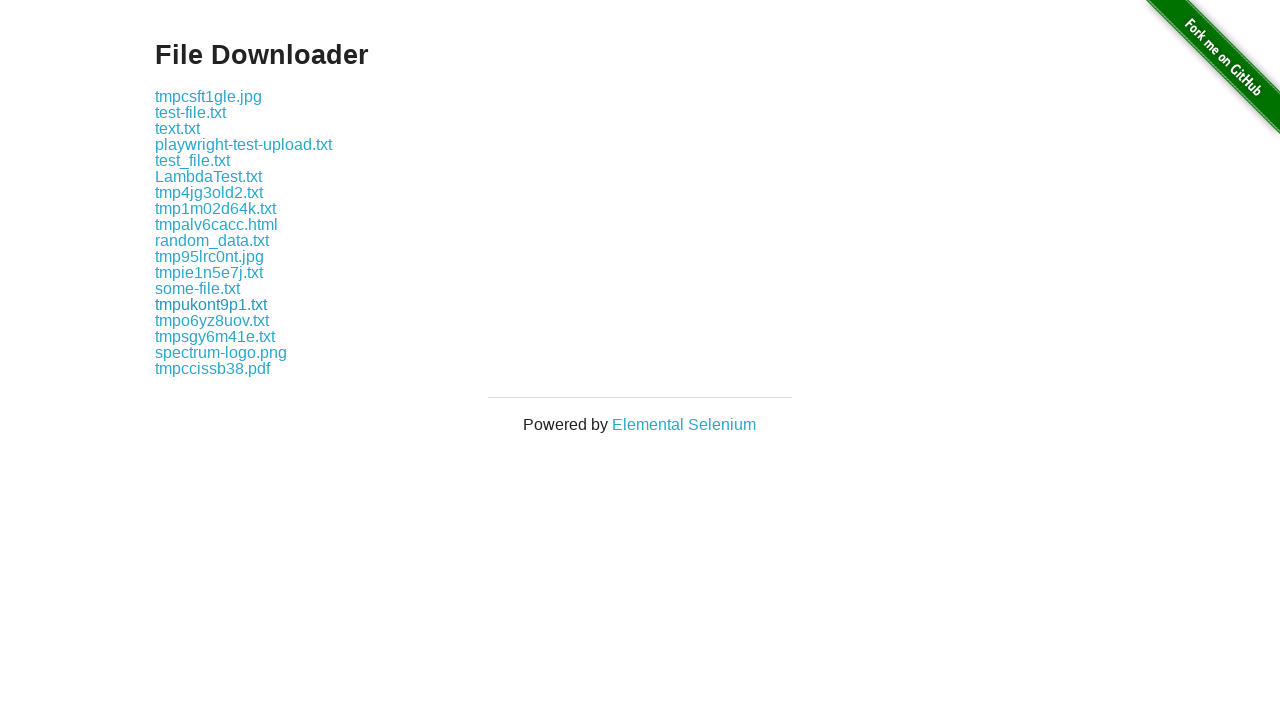

Waited 2 seconds after clicking tmpukont9p1.txt
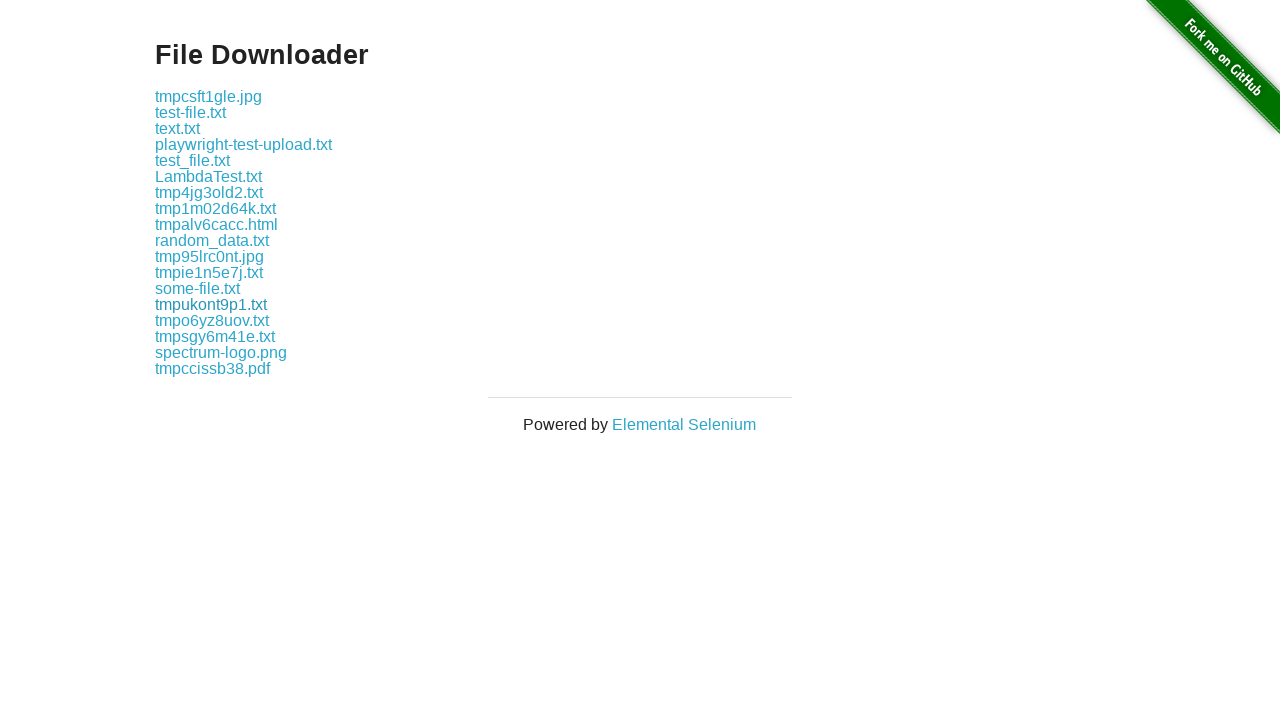

Clicked download link: tmpo6yz8uov.txt at (212, 320) on a >> nth=15
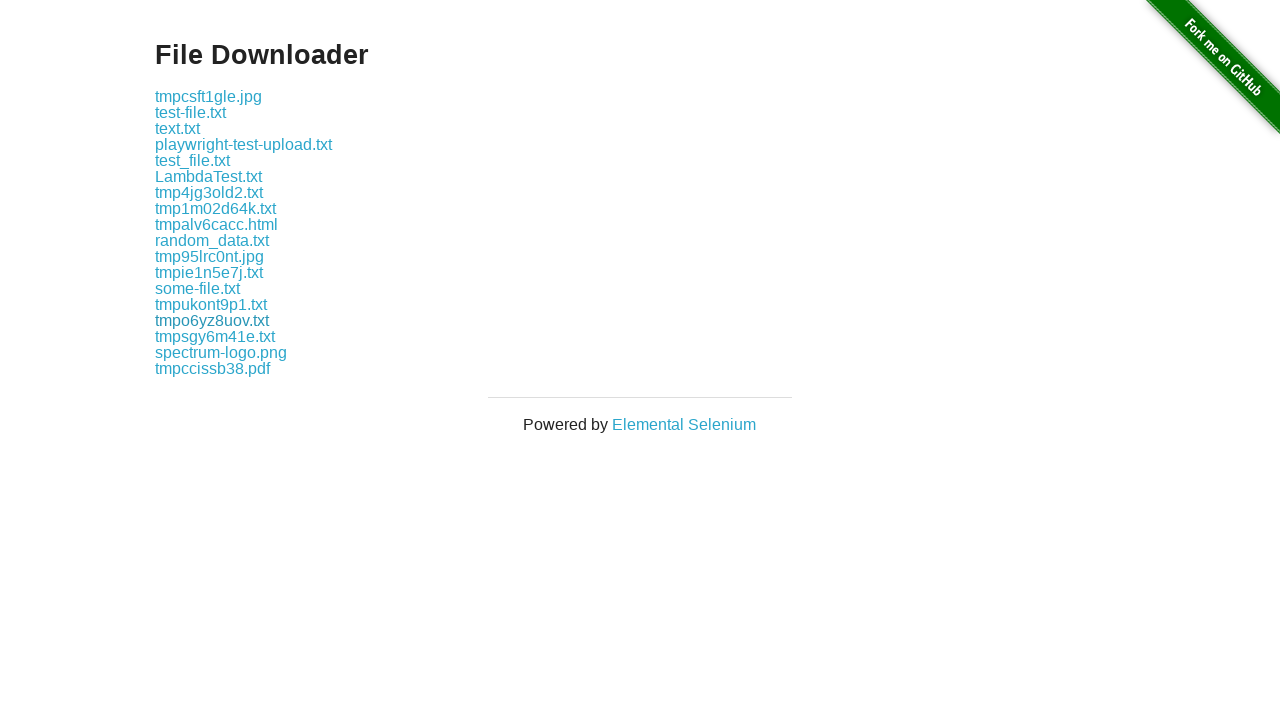

Waited 2 seconds after clicking tmpo6yz8uov.txt
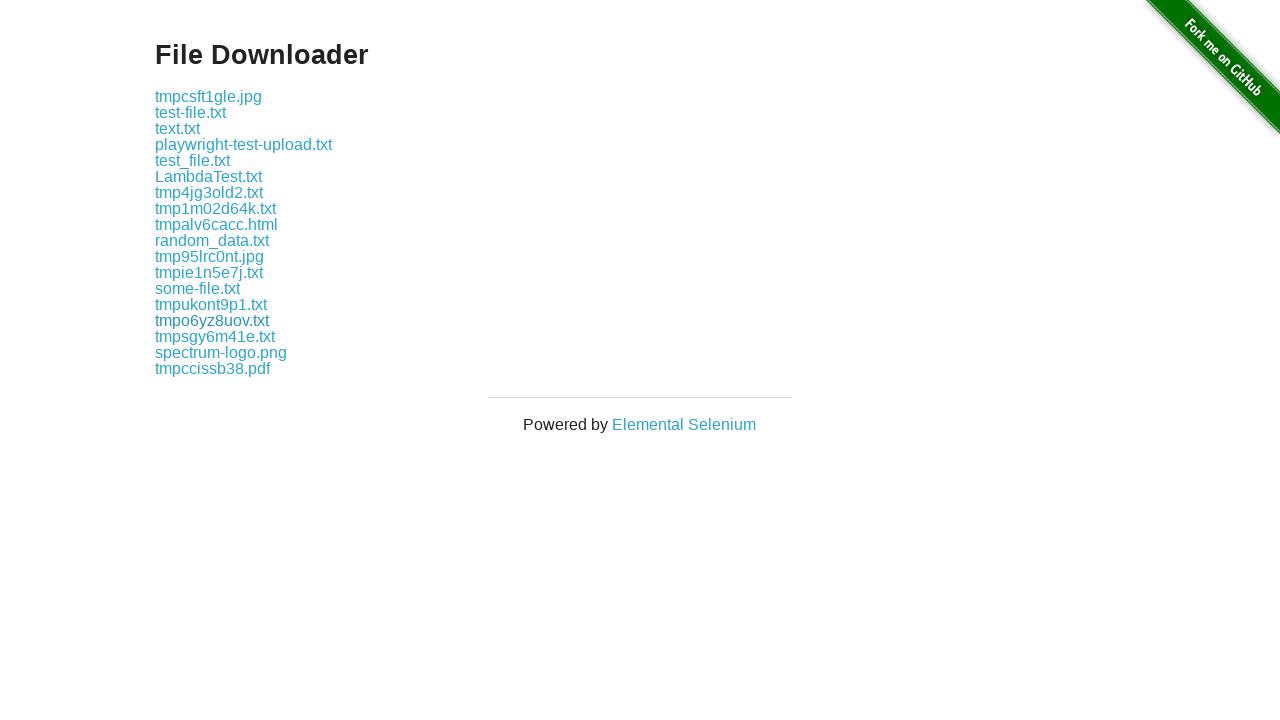

Clicked download link: tmpsgy6m41e.txt at (215, 336) on a >> nth=16
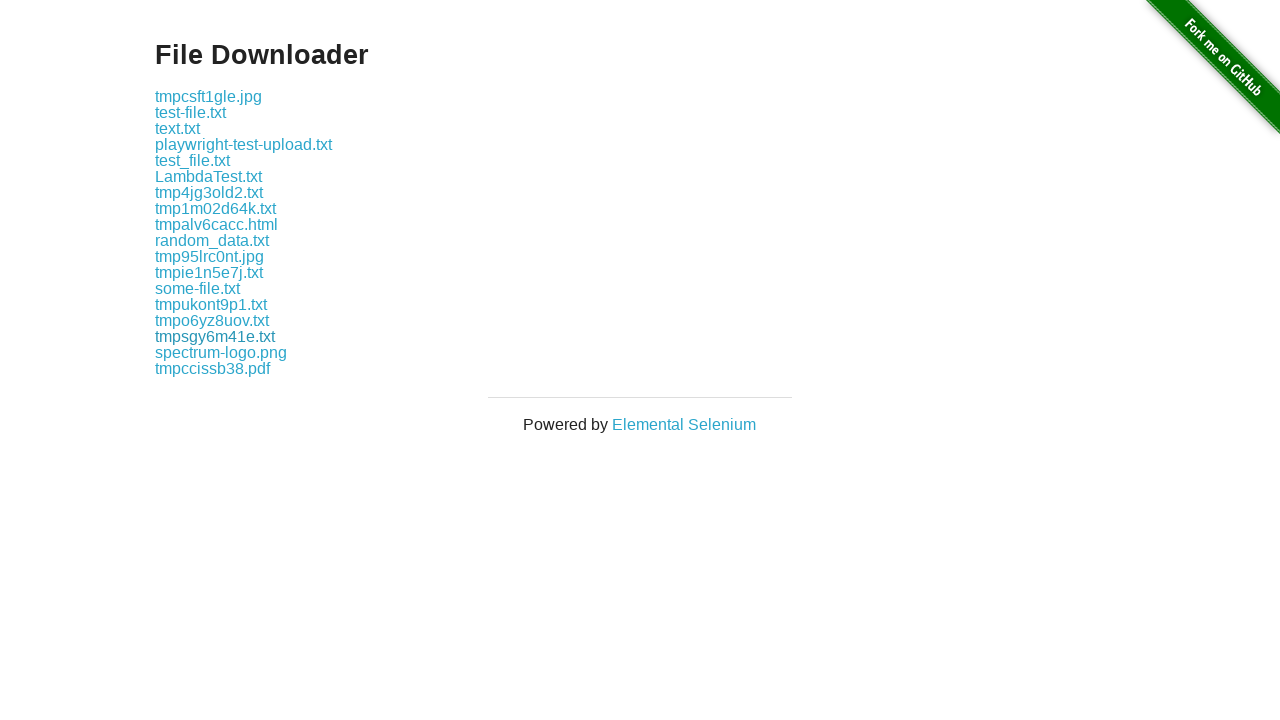

Waited 2 seconds after clicking tmpsgy6m41e.txt
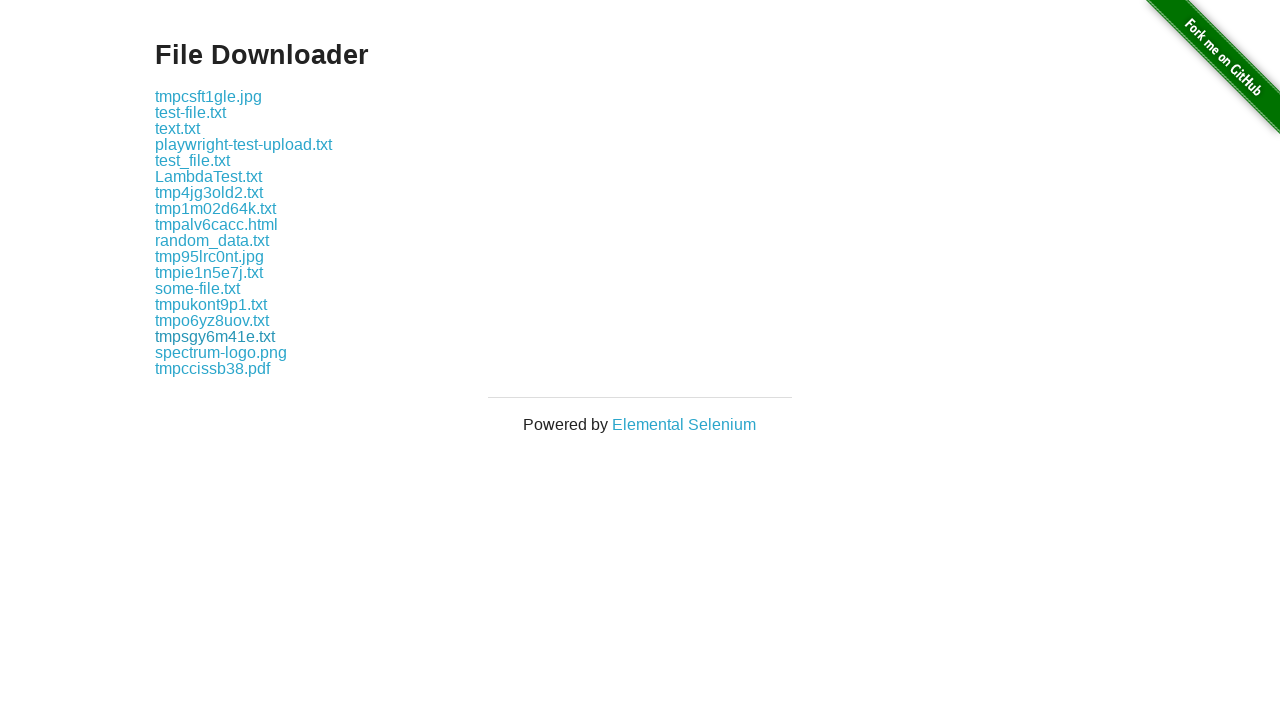

Clicked download link: spectrum-logo.png at (221, 352) on a >> nth=17
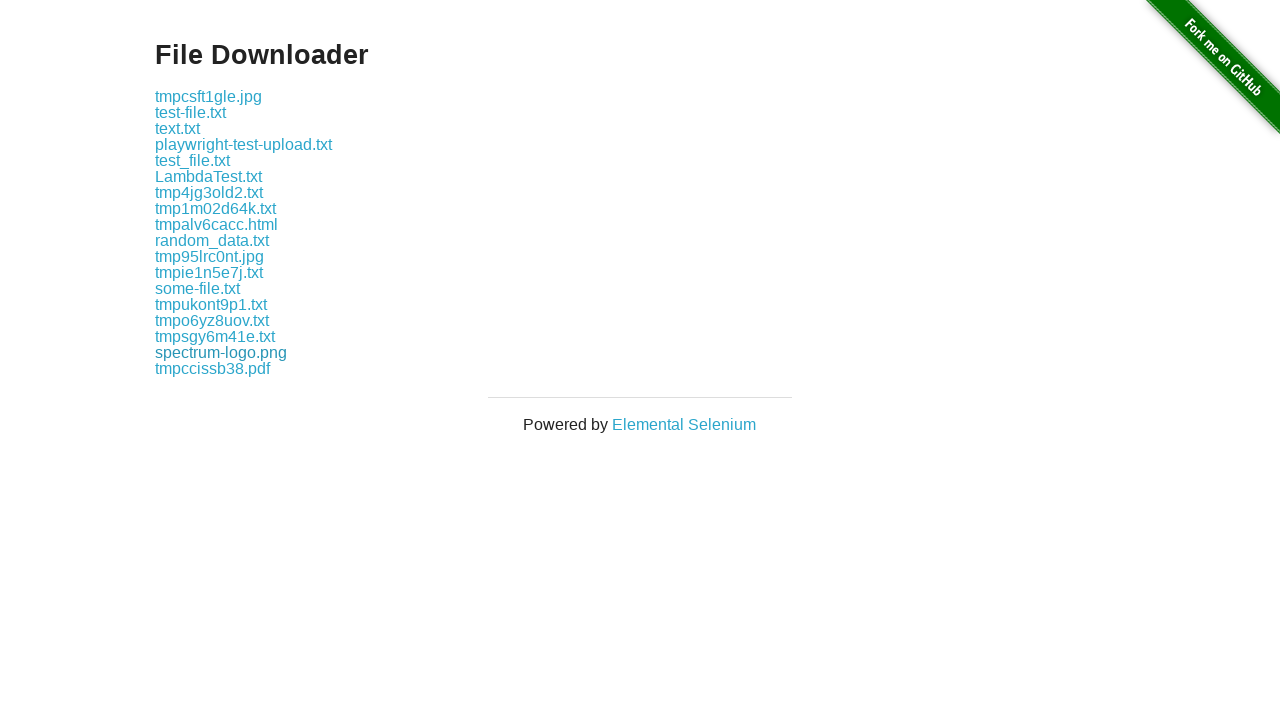

Waited 2 seconds after clicking spectrum-logo.png
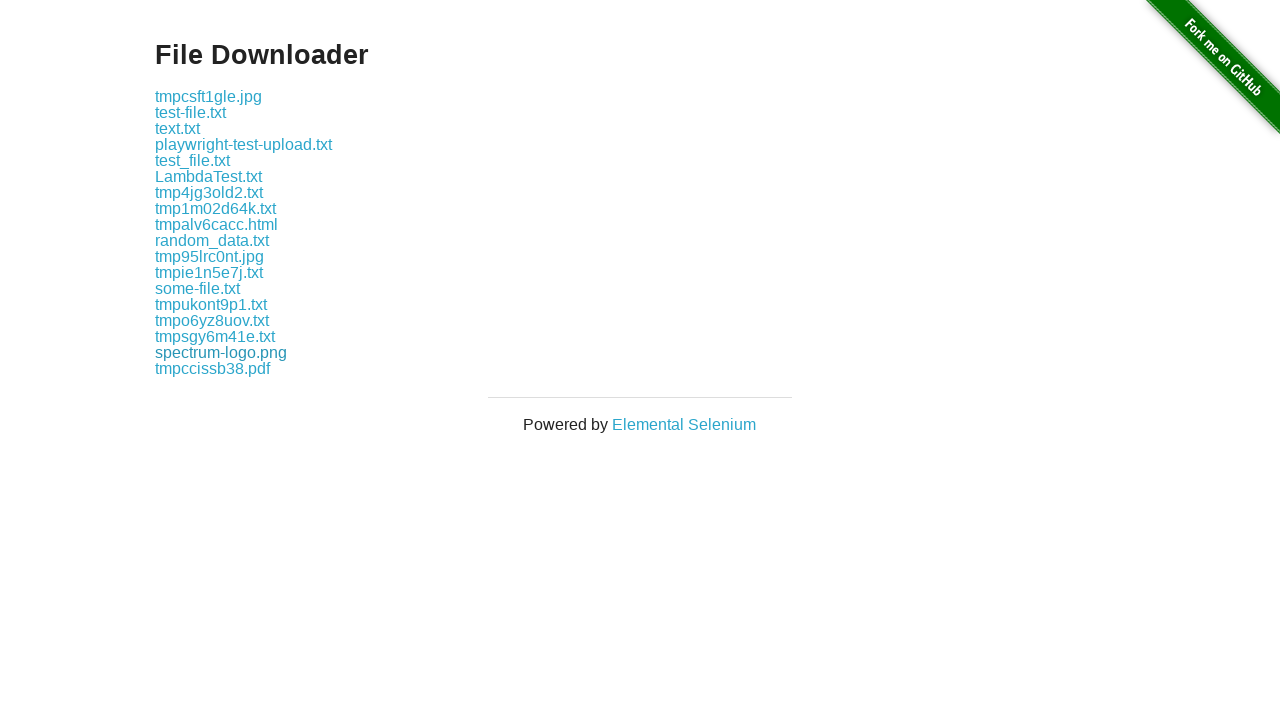

Clicked download link: tmpccissb38.pdf at (212, 368) on a >> nth=18
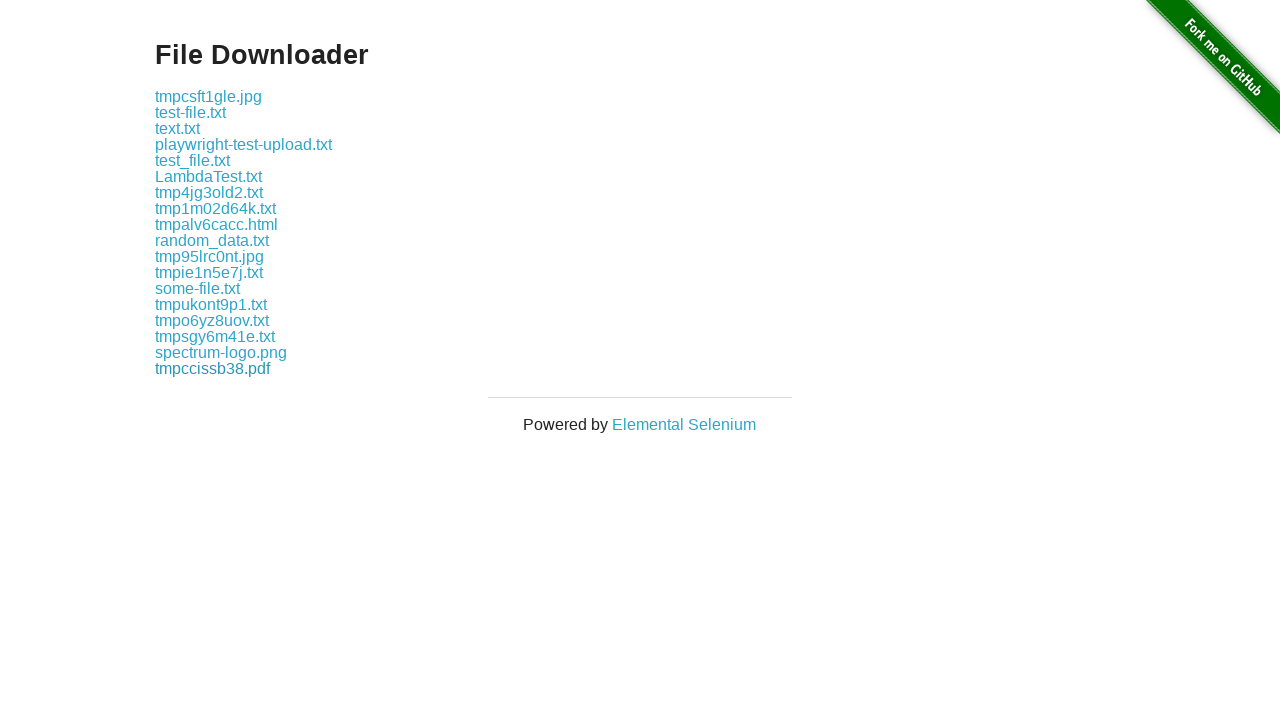

Waited 2 seconds after clicking tmpccissb38.pdf
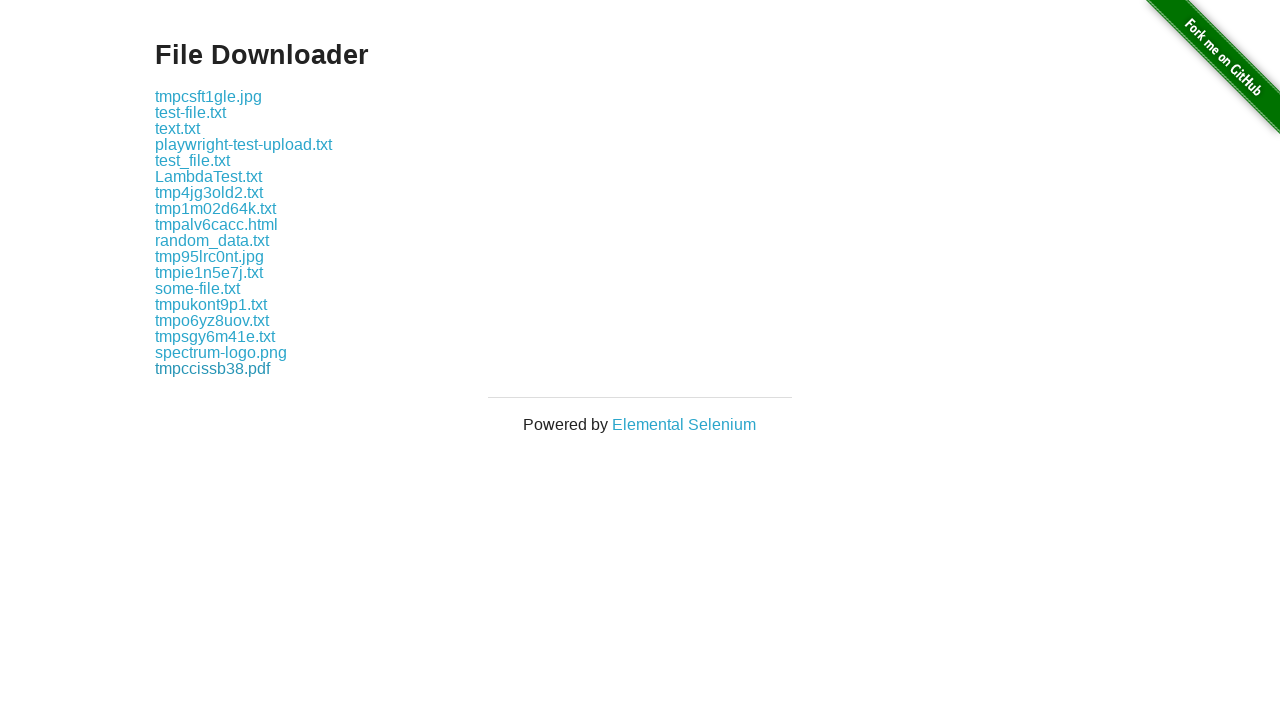

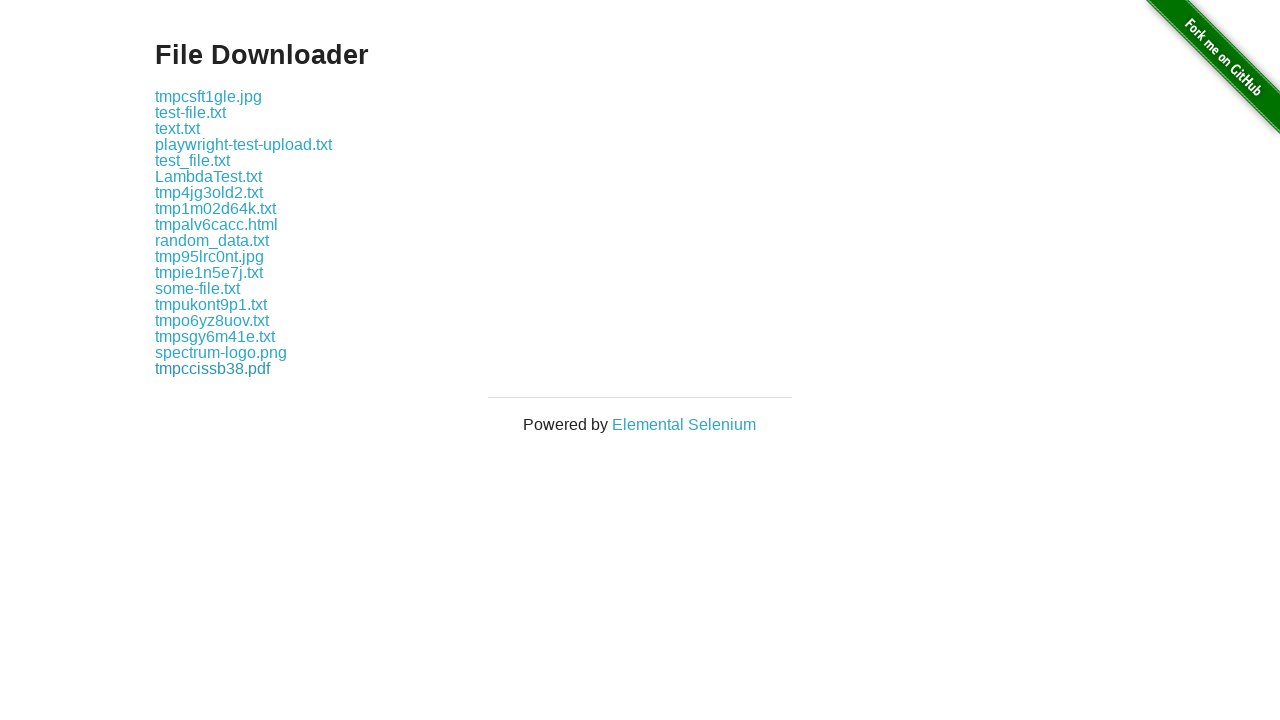